Finds all link elements on the page and retrieves their href attributes

Starting URL: https://www.rahulshettyacademy.com/AutomationPractice/

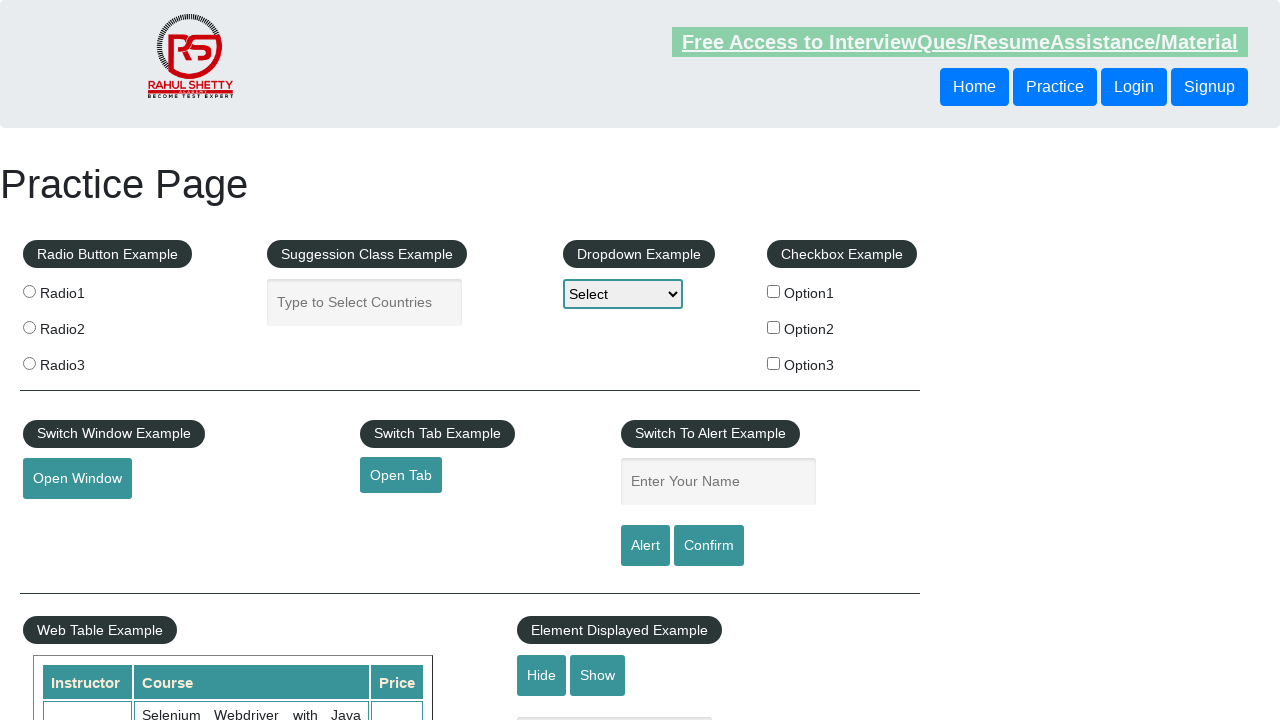

Retrieved all anchor elements from the page
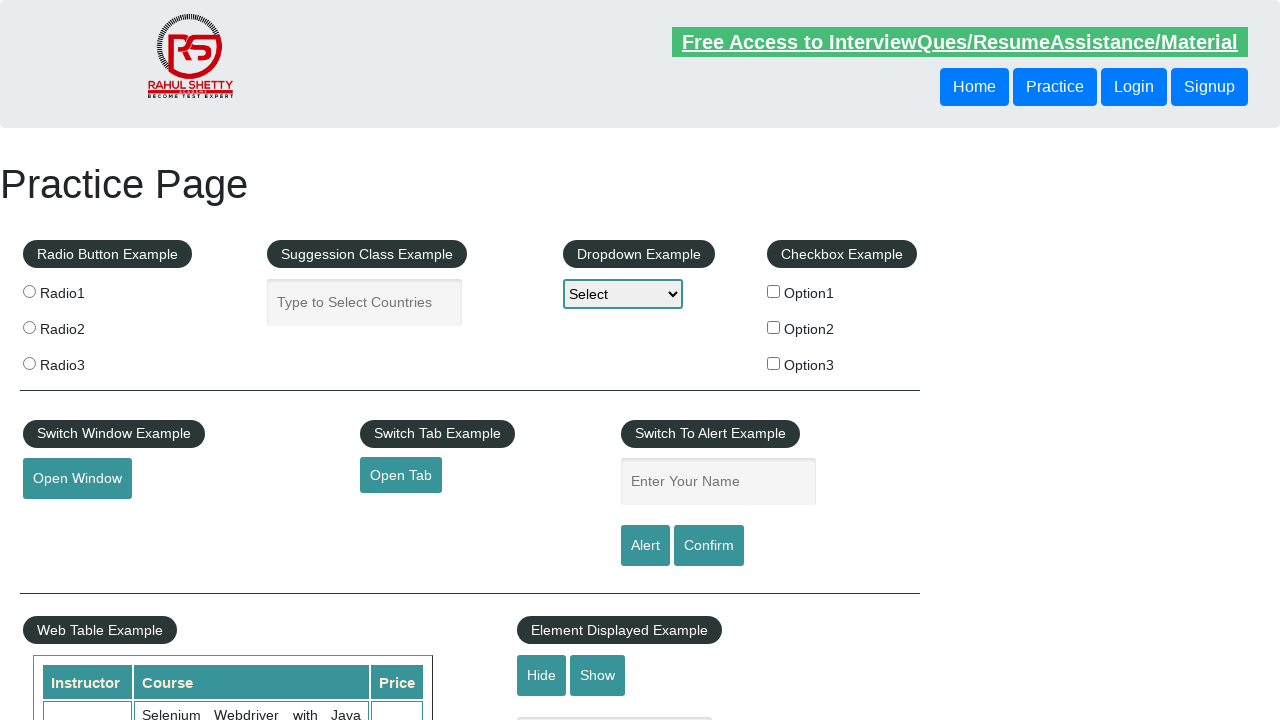

Found 27 total links on the page
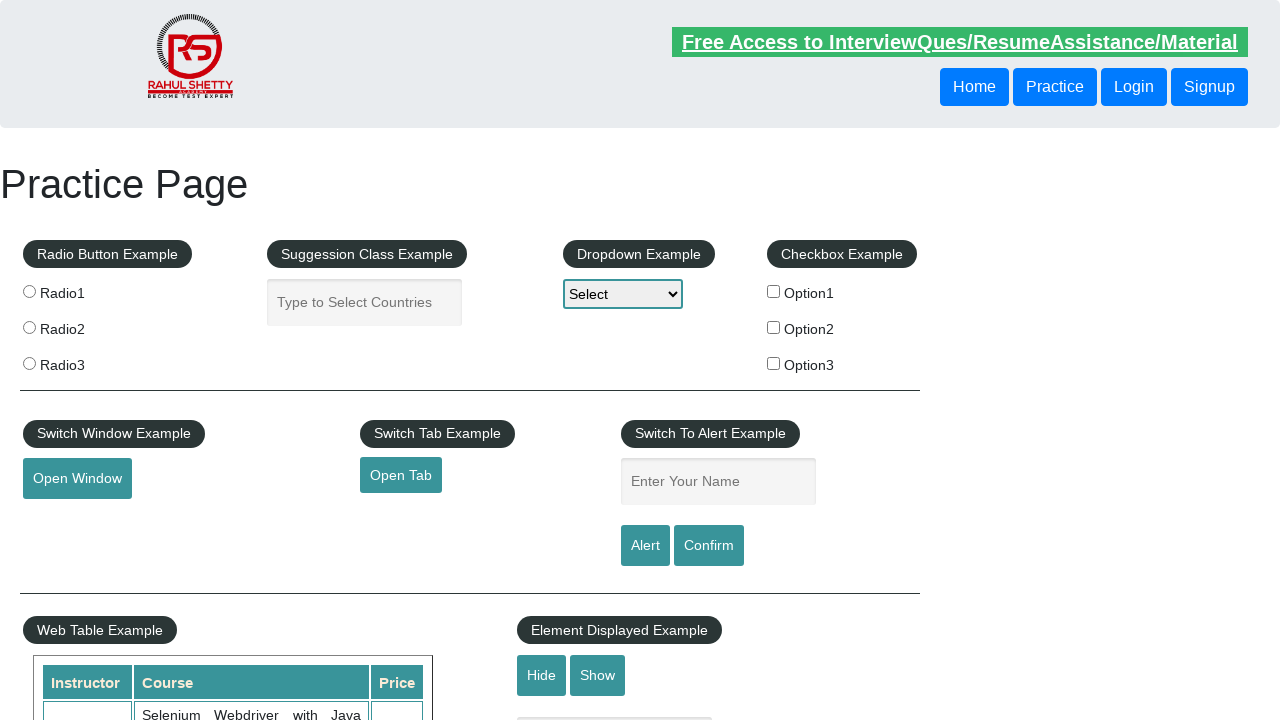

Retrieved href attribute from link: https://www.rahulshettyacademy.com/
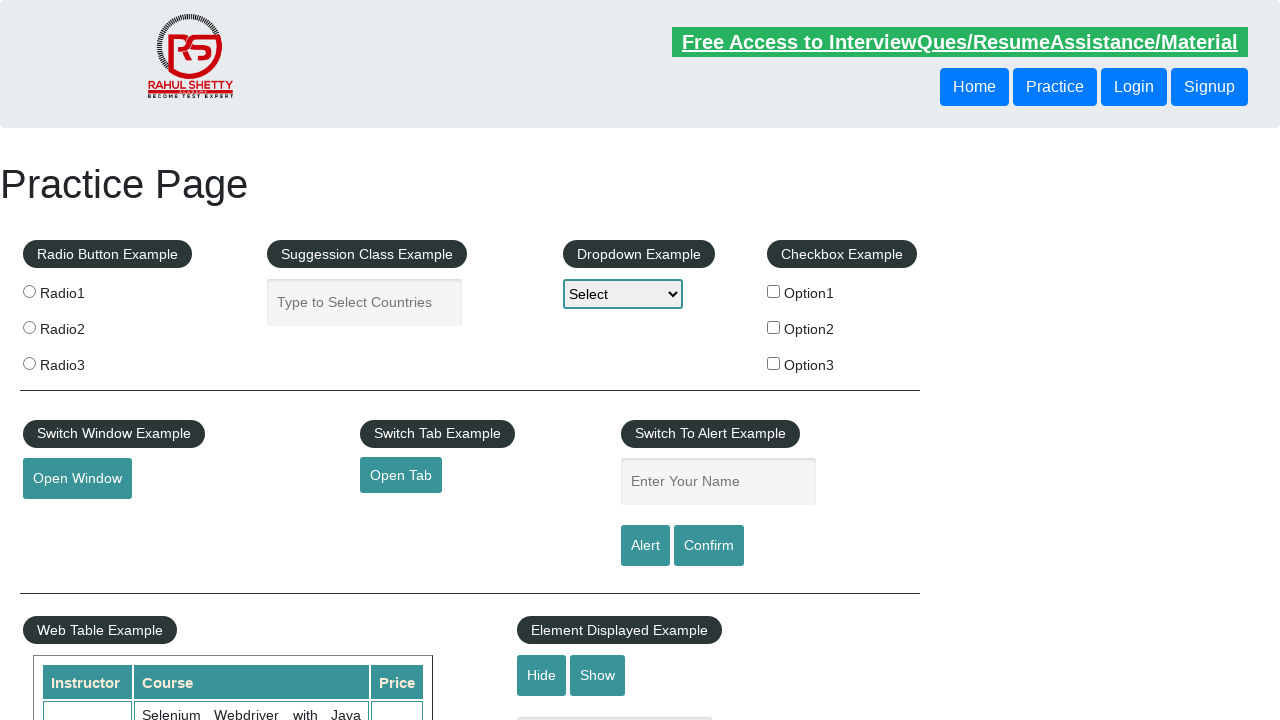

Printed valid href: https://www.rahulshettyacademy.com/
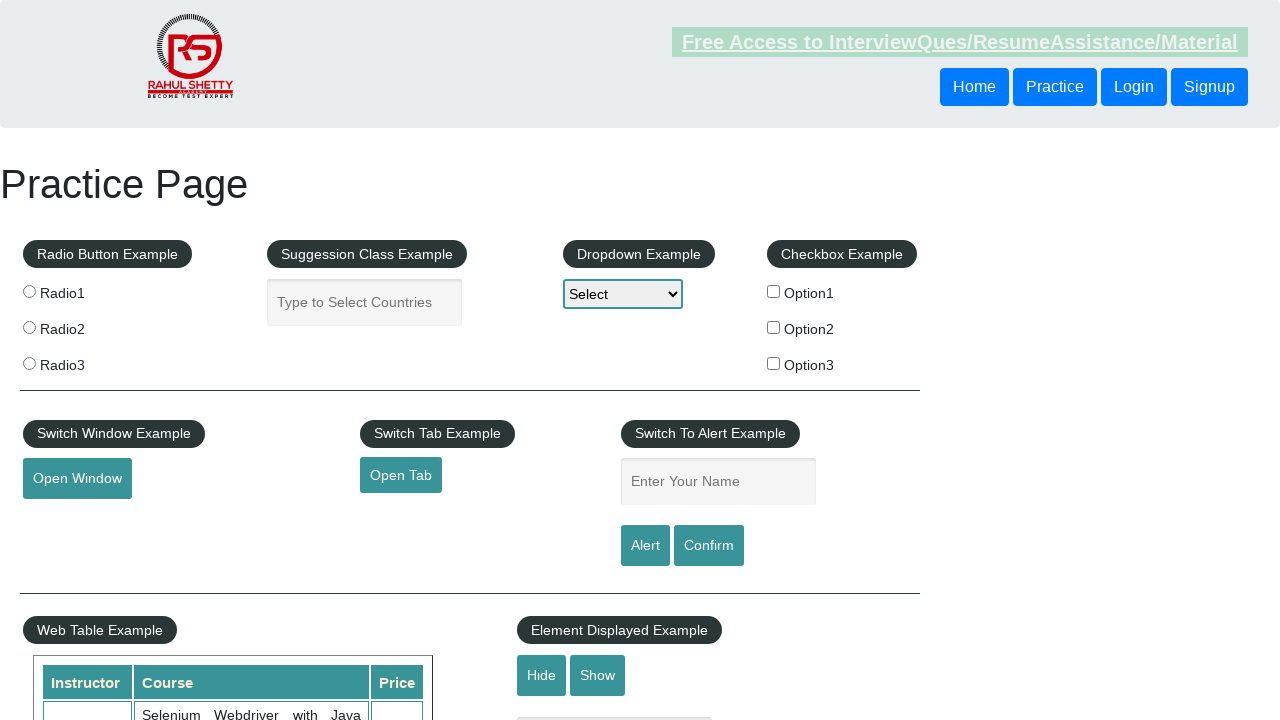

Retrieved href attribute from link: https://rahulshettyacademy.com/documents-request
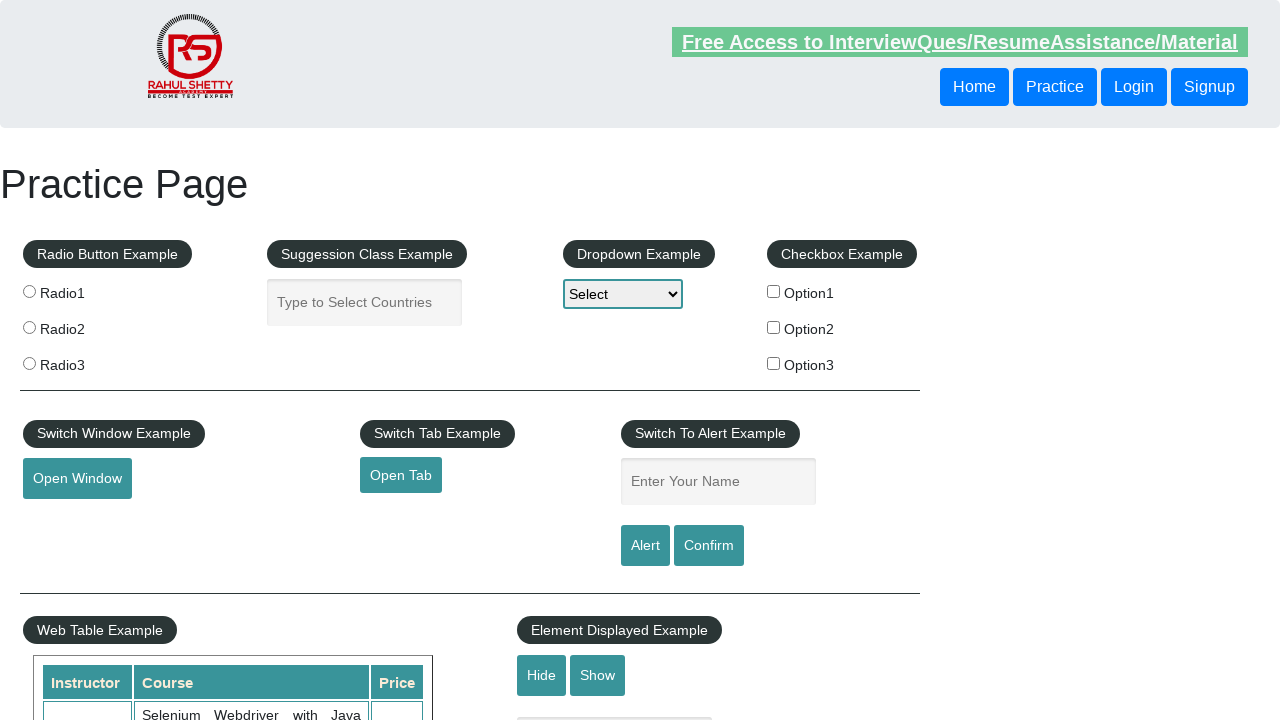

Printed valid href: https://rahulshettyacademy.com/documents-request
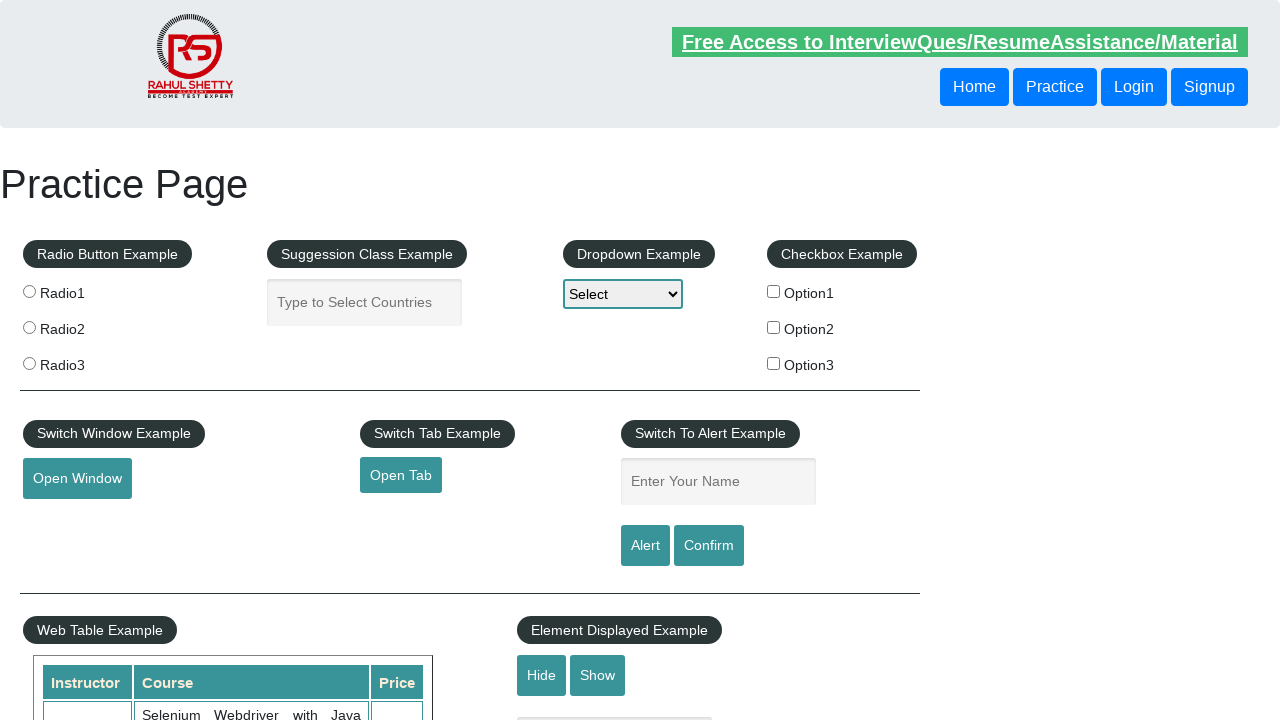

Retrieved href attribute from link: https://www.rahulshettyacademy.com/
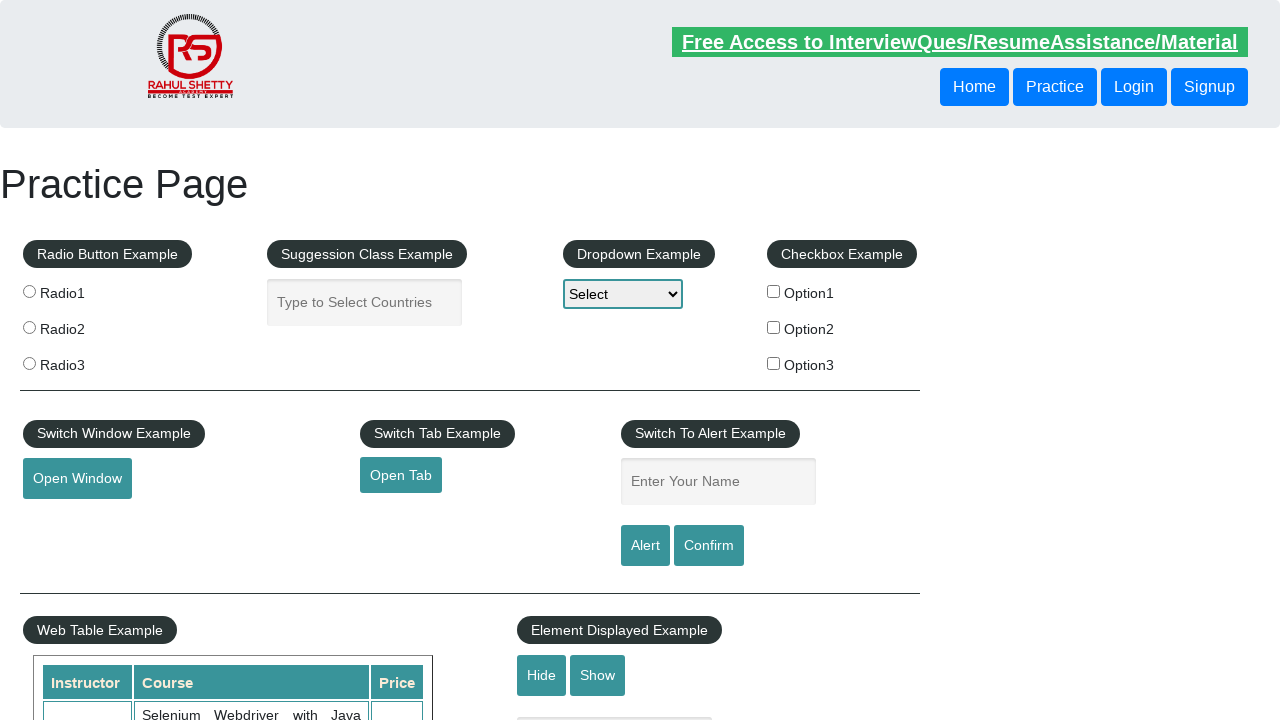

Printed valid href: https://www.rahulshettyacademy.com/
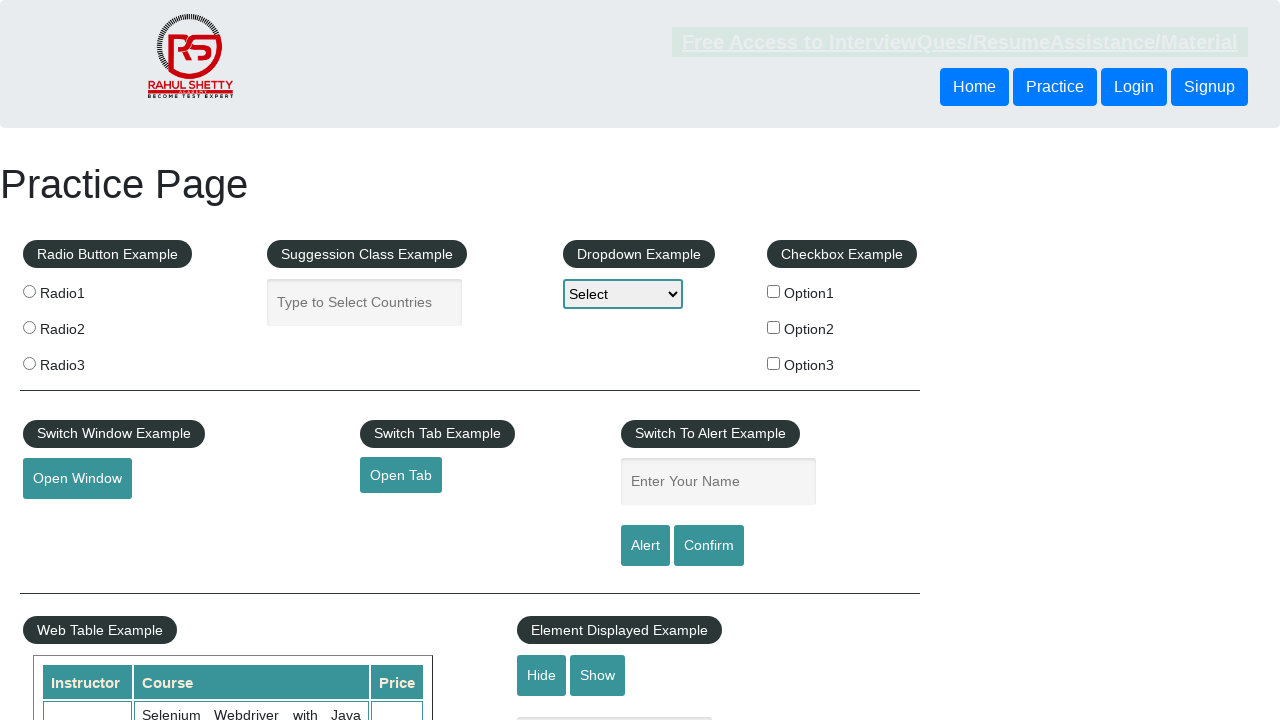

Retrieved href attribute from link: https://www.qaclickacademy.com
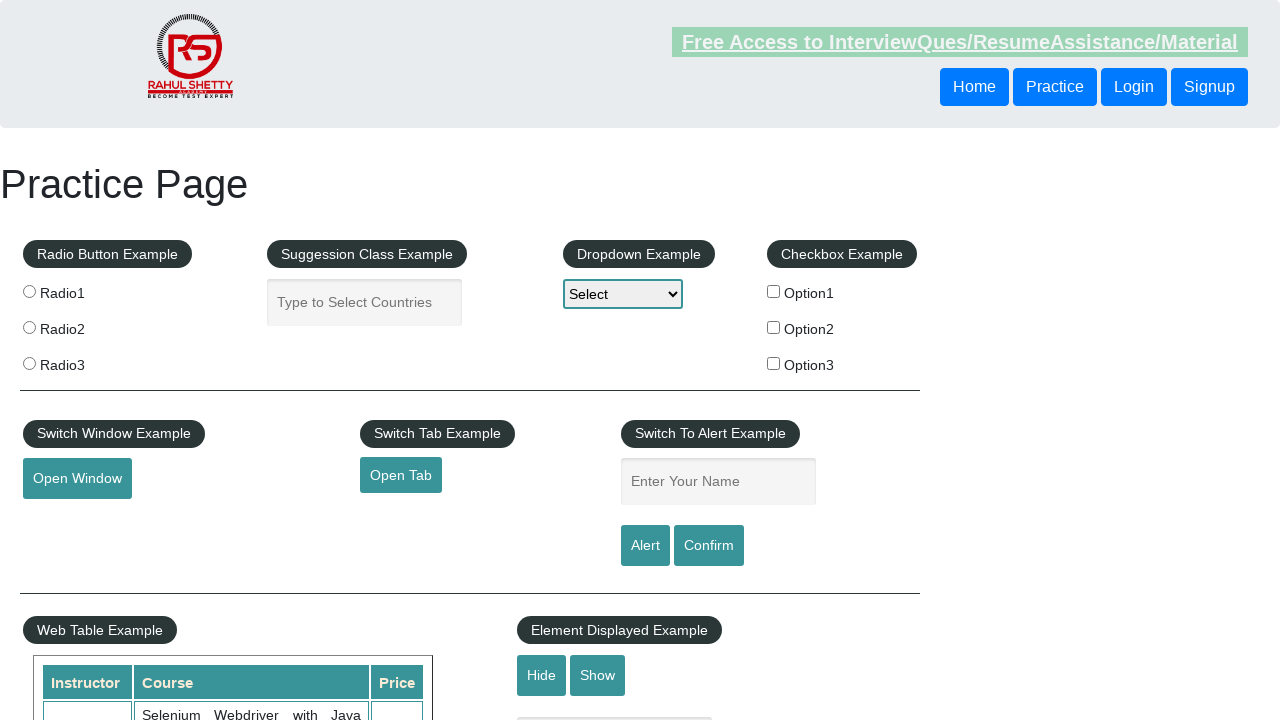

Printed valid href: https://www.qaclickacademy.com
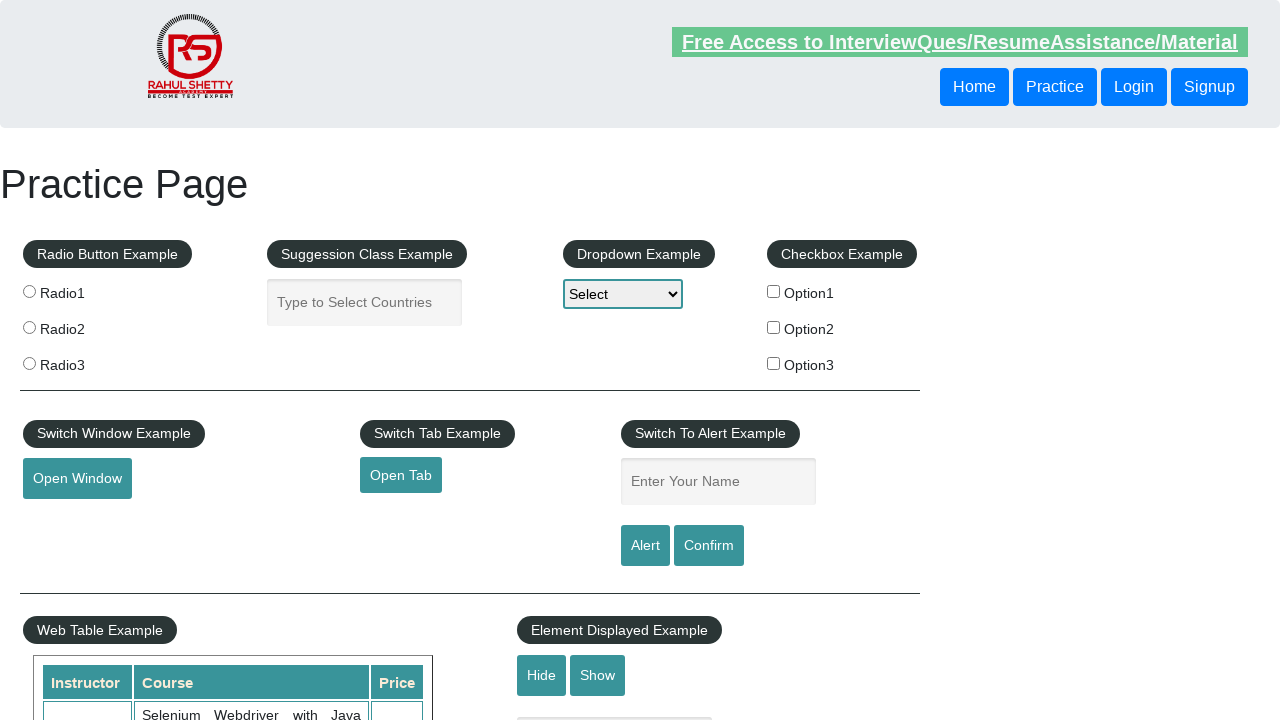

Retrieved href attribute from link: #top
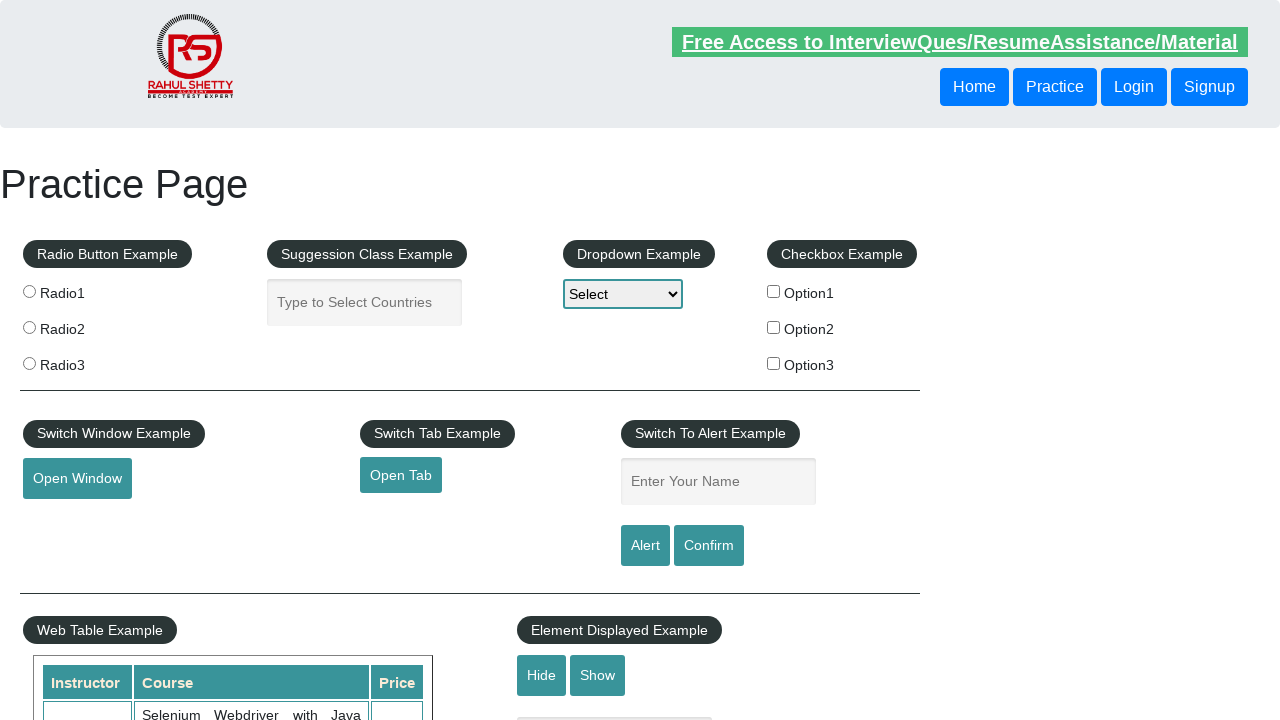

Printed valid href: #top
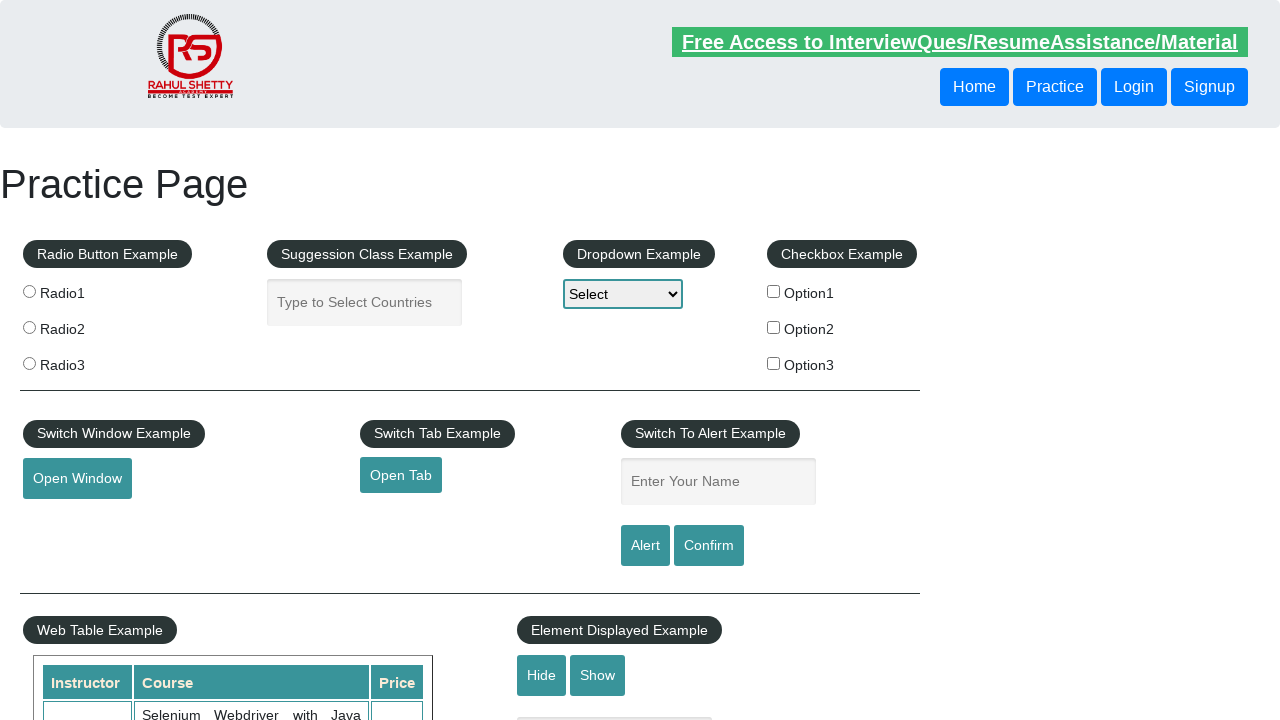

Retrieved href attribute from link: 
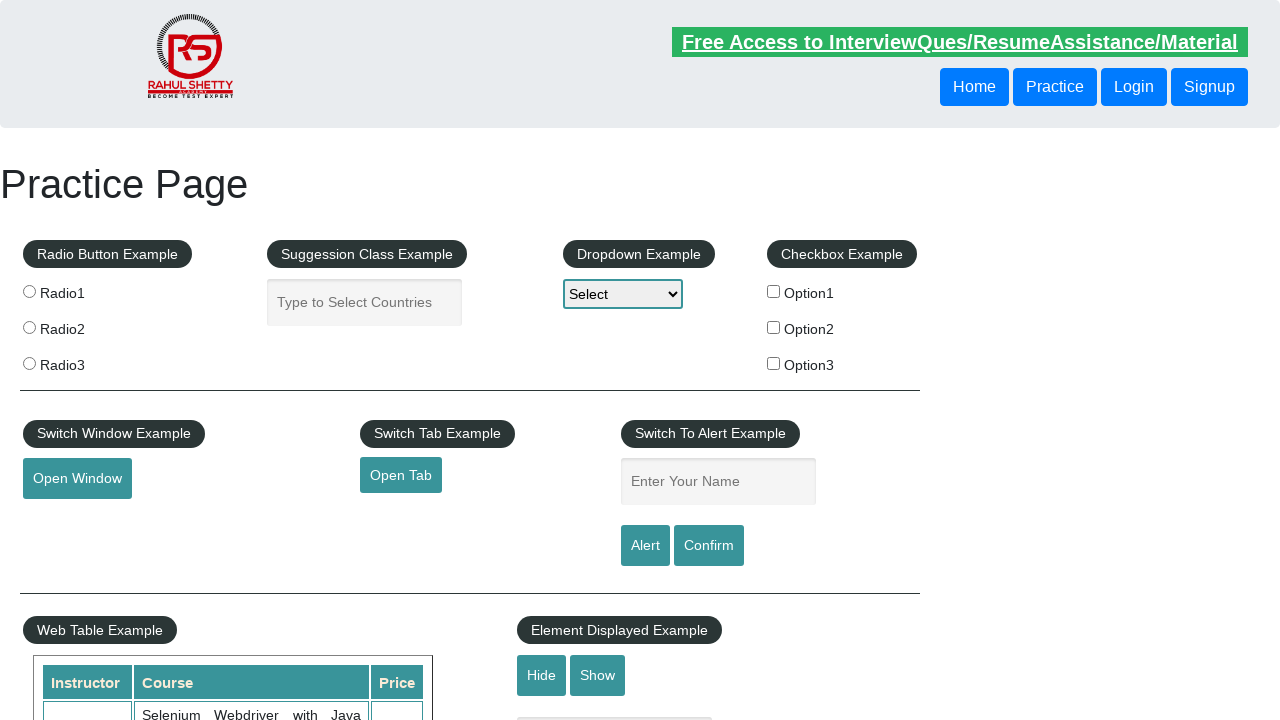

Retrieved href attribute from link: #
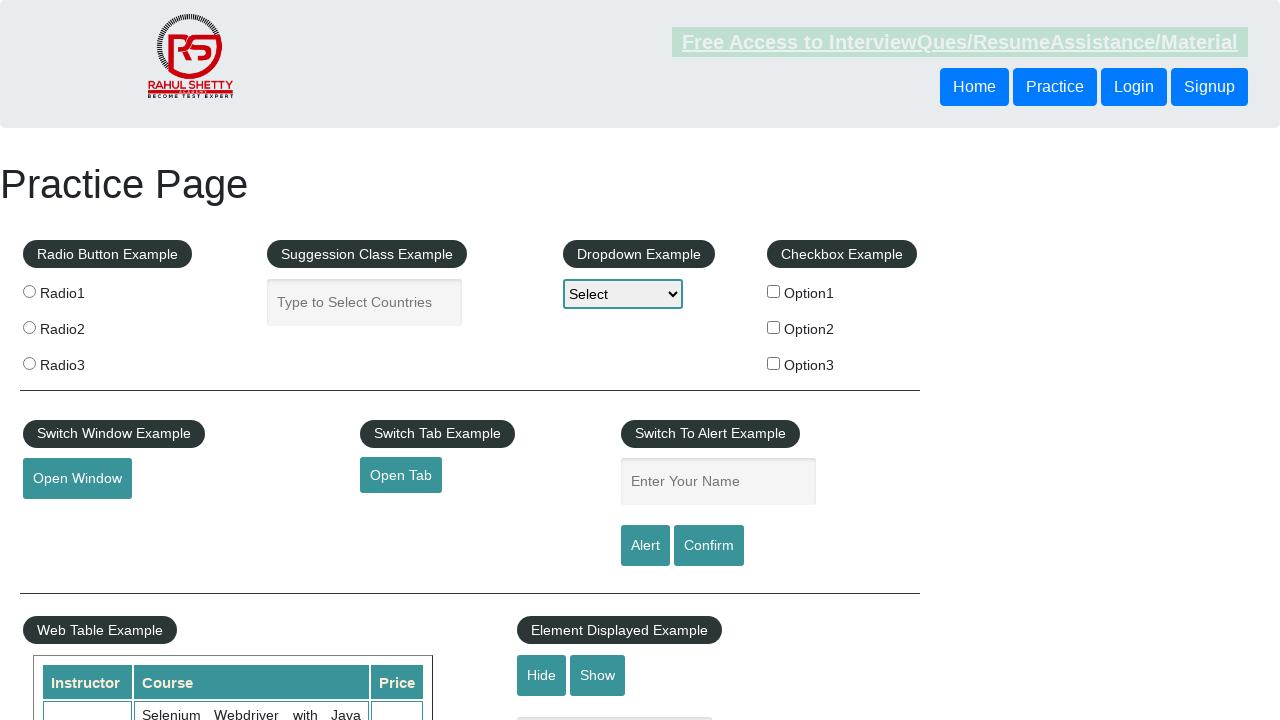

Printed valid href: #
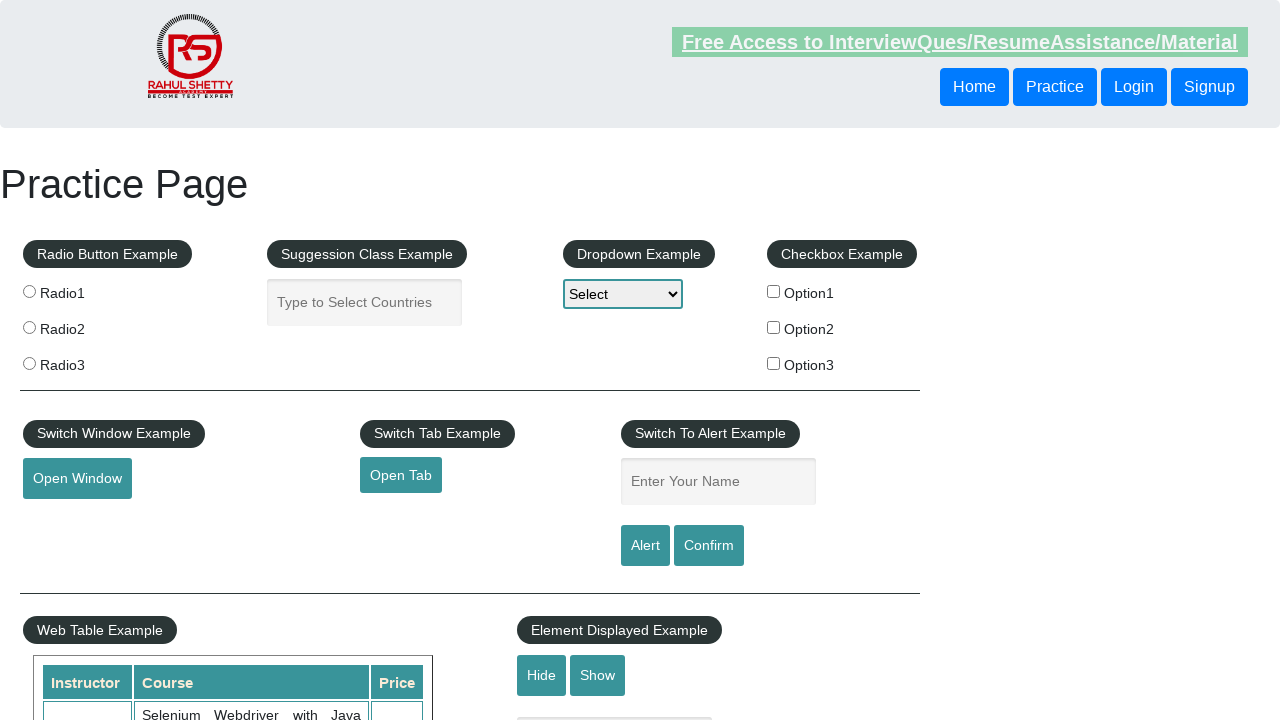

Retrieved href attribute from link: http://www.restapitutorial.com/
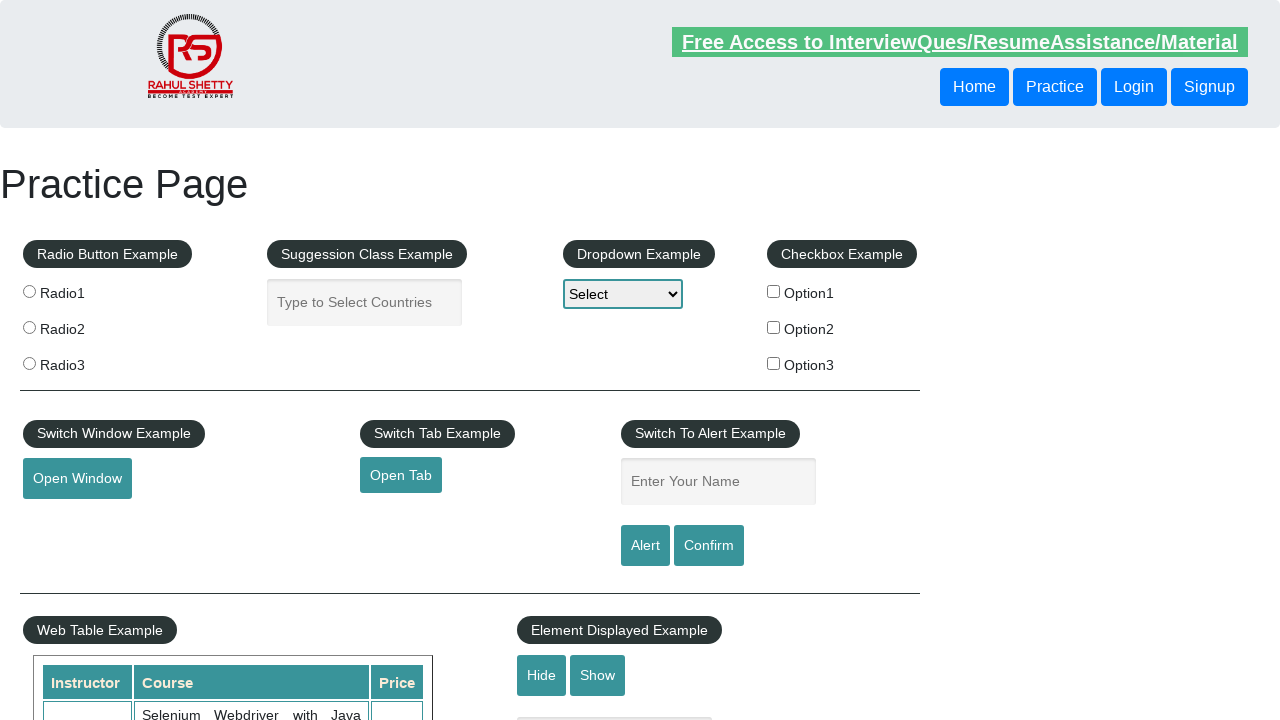

Printed valid href: http://www.restapitutorial.com/
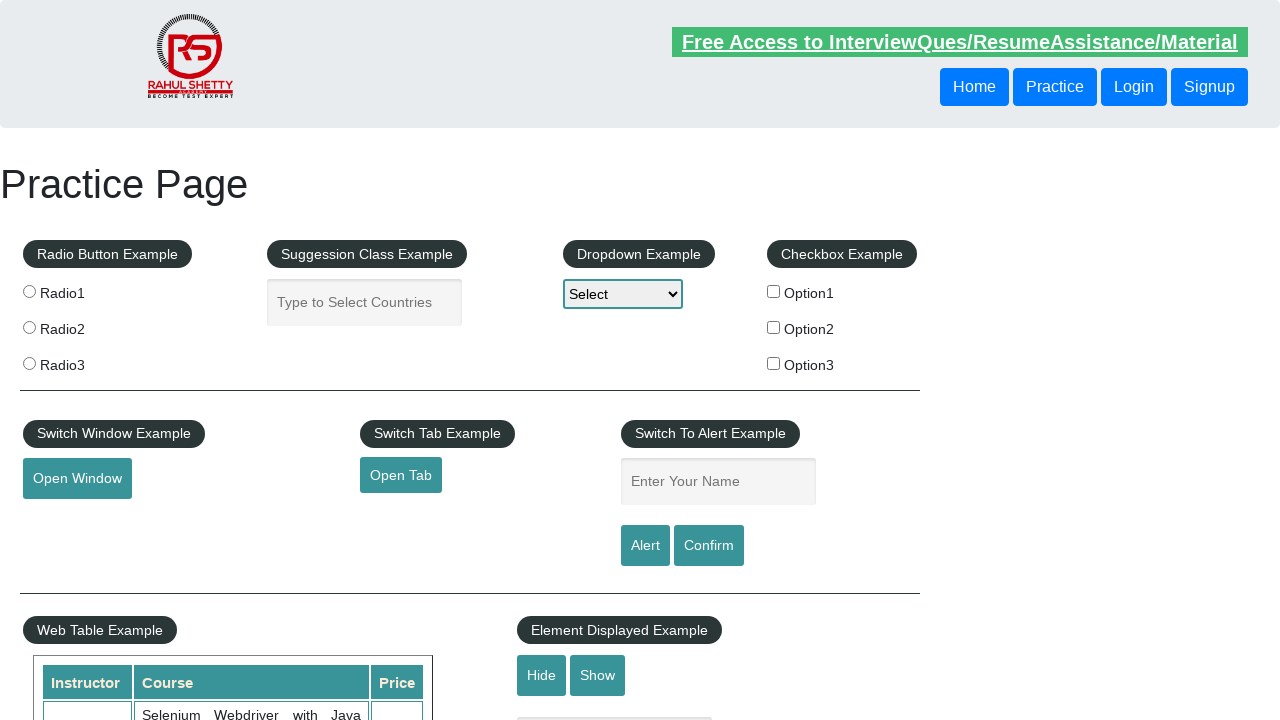

Retrieved href attribute from link: https://www.soapui.org/
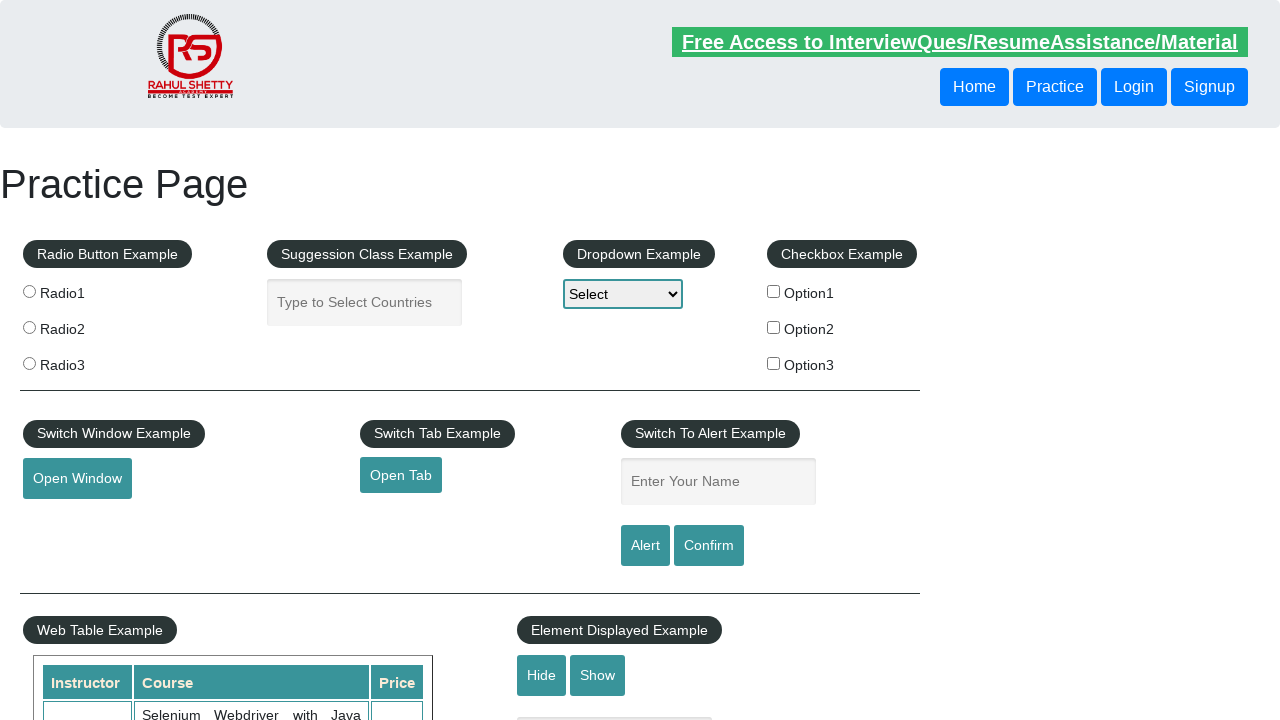

Printed valid href: https://www.soapui.org/
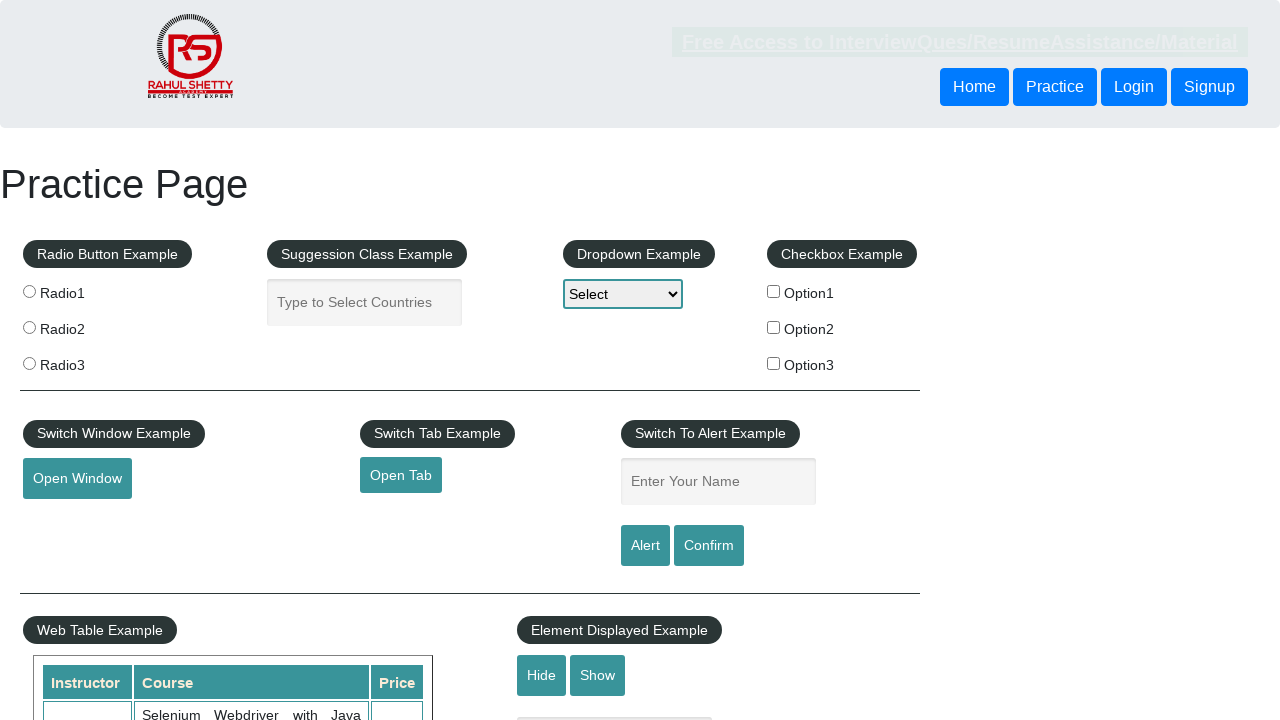

Retrieved href attribute from link: https://courses.rahulshettyacademy.com/p/appium-tutorial
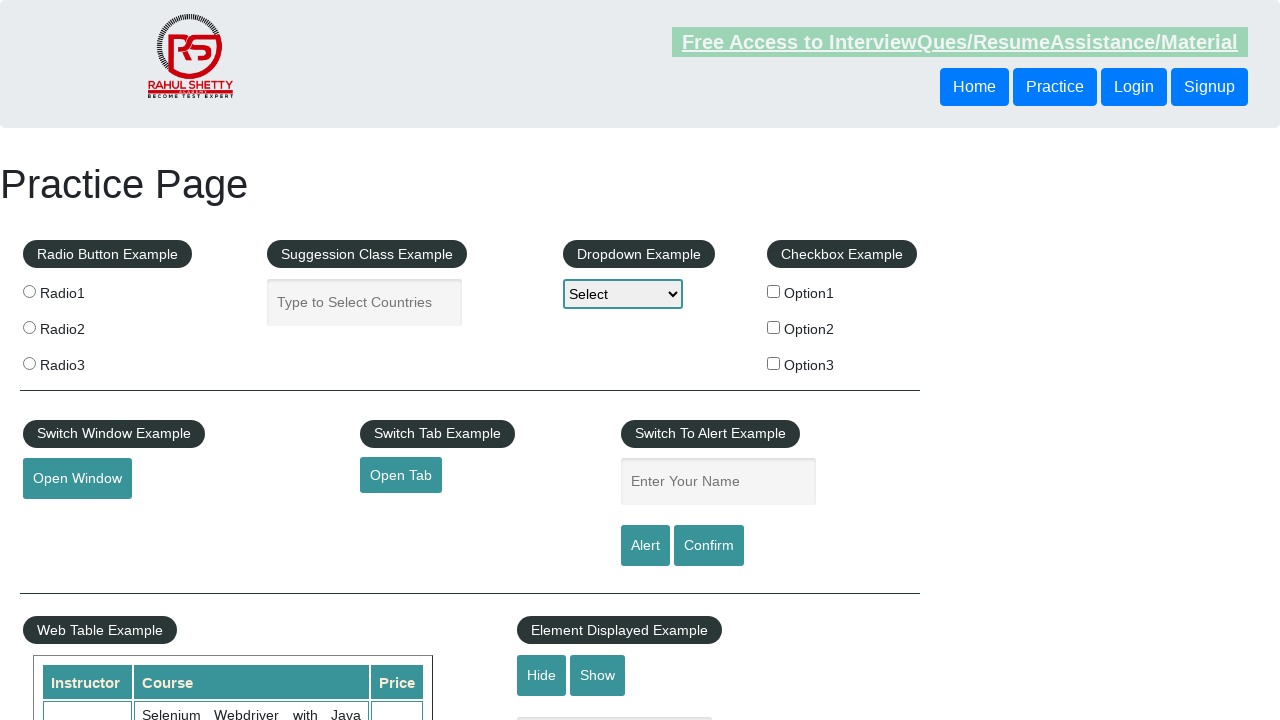

Printed valid href: https://courses.rahulshettyacademy.com/p/appium-tutorial
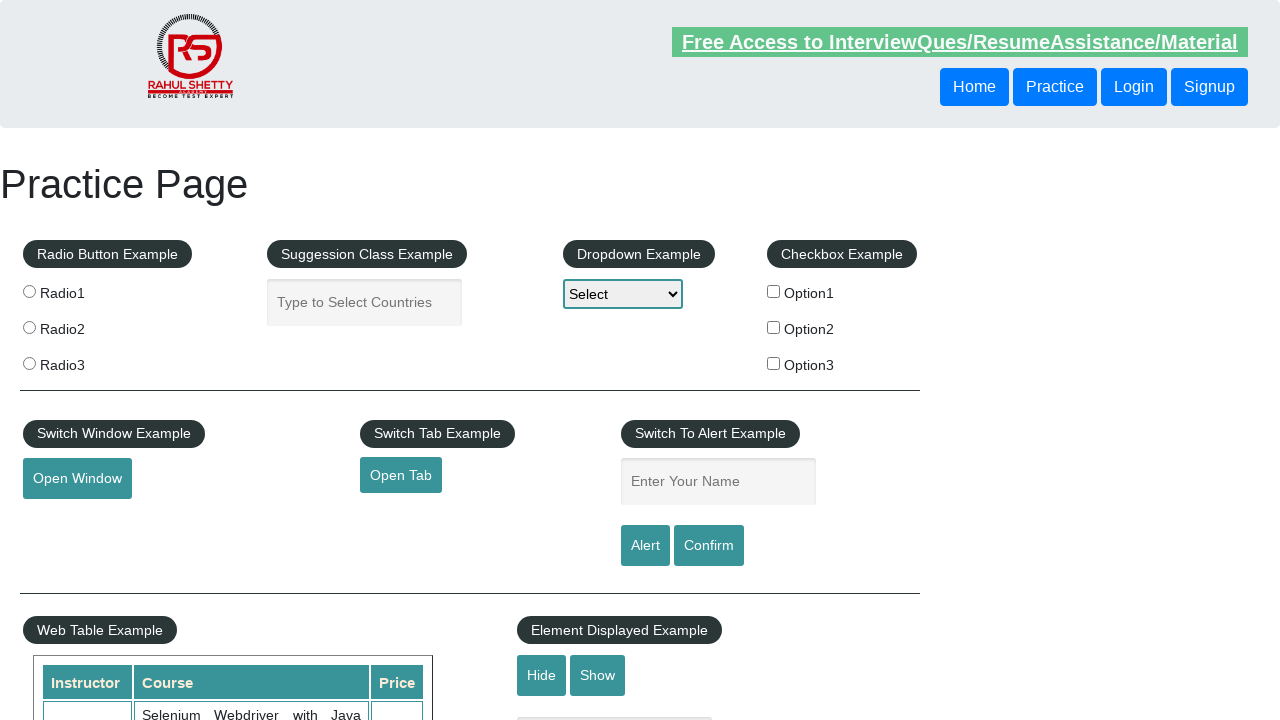

Retrieved href attribute from link: https://jmeter.apache.org/
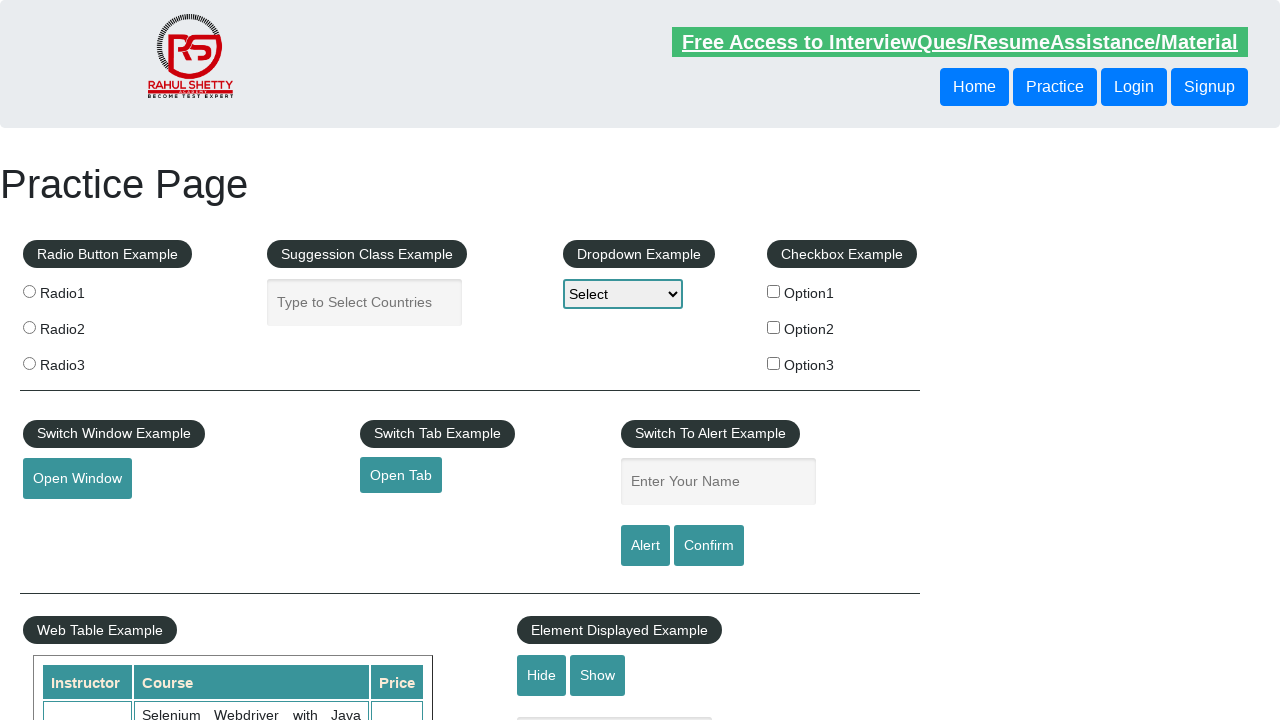

Printed valid href: https://jmeter.apache.org/
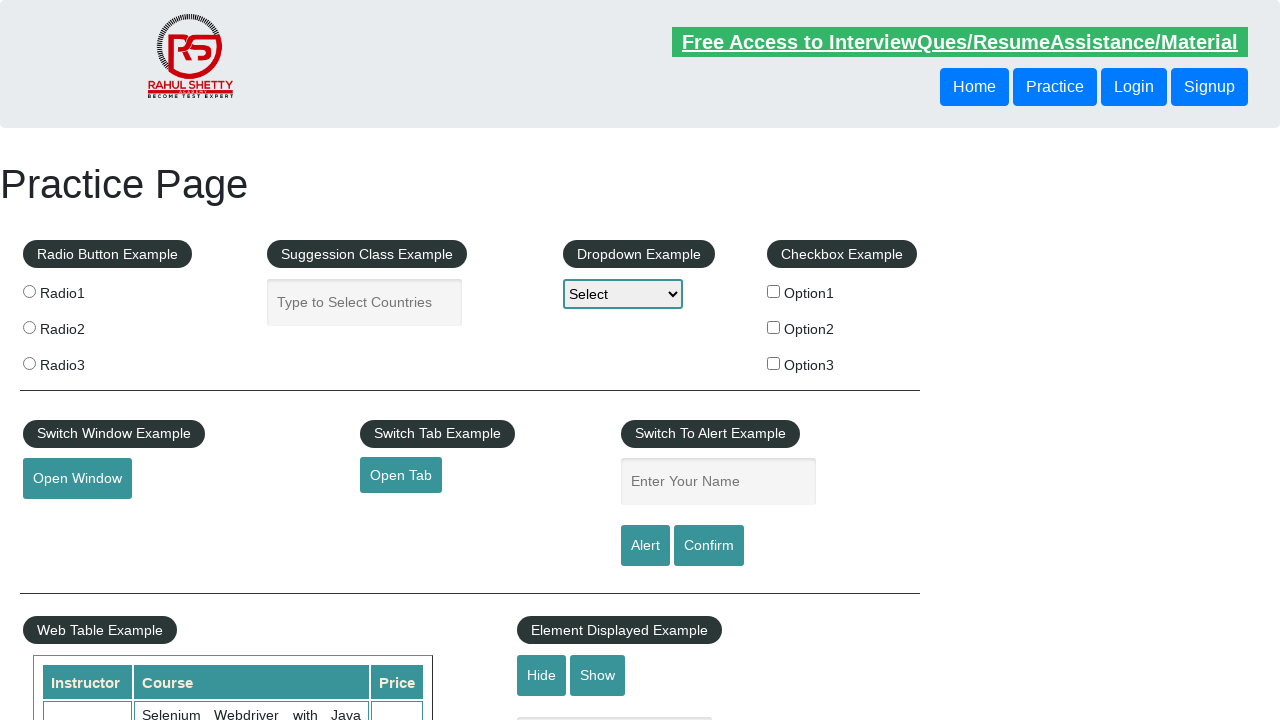

Retrieved href attribute from link: #
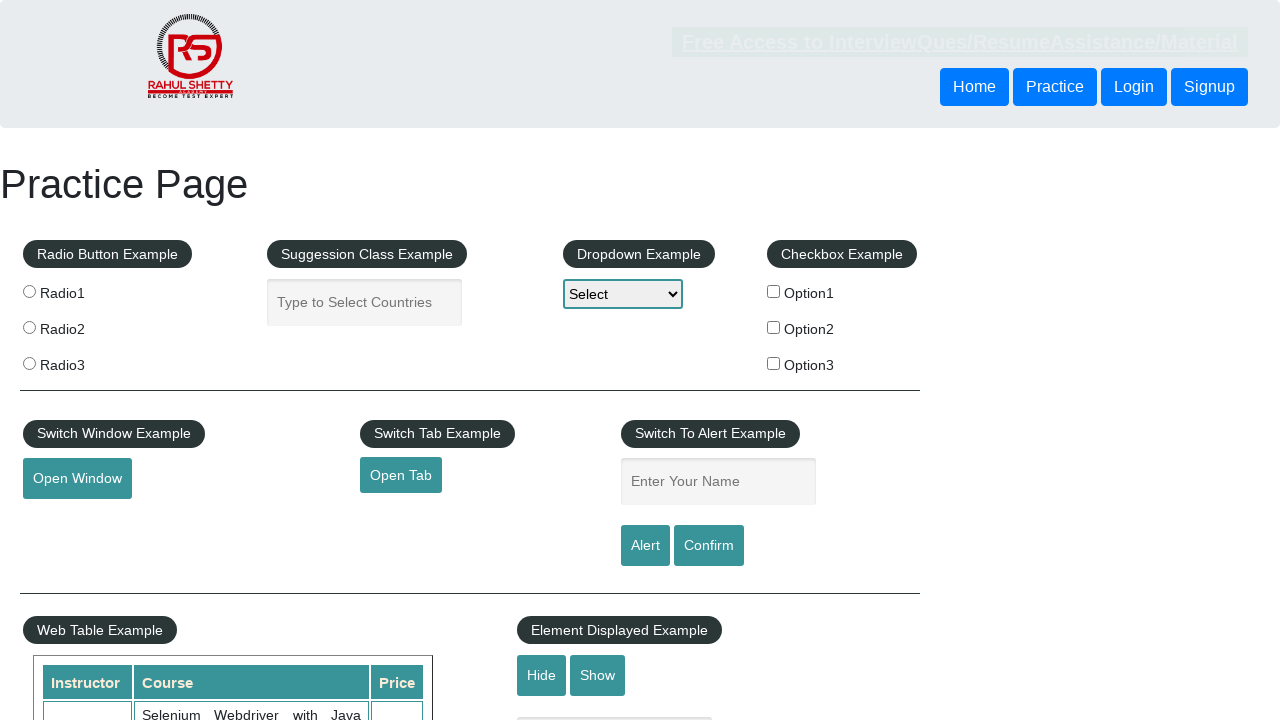

Printed valid href: #
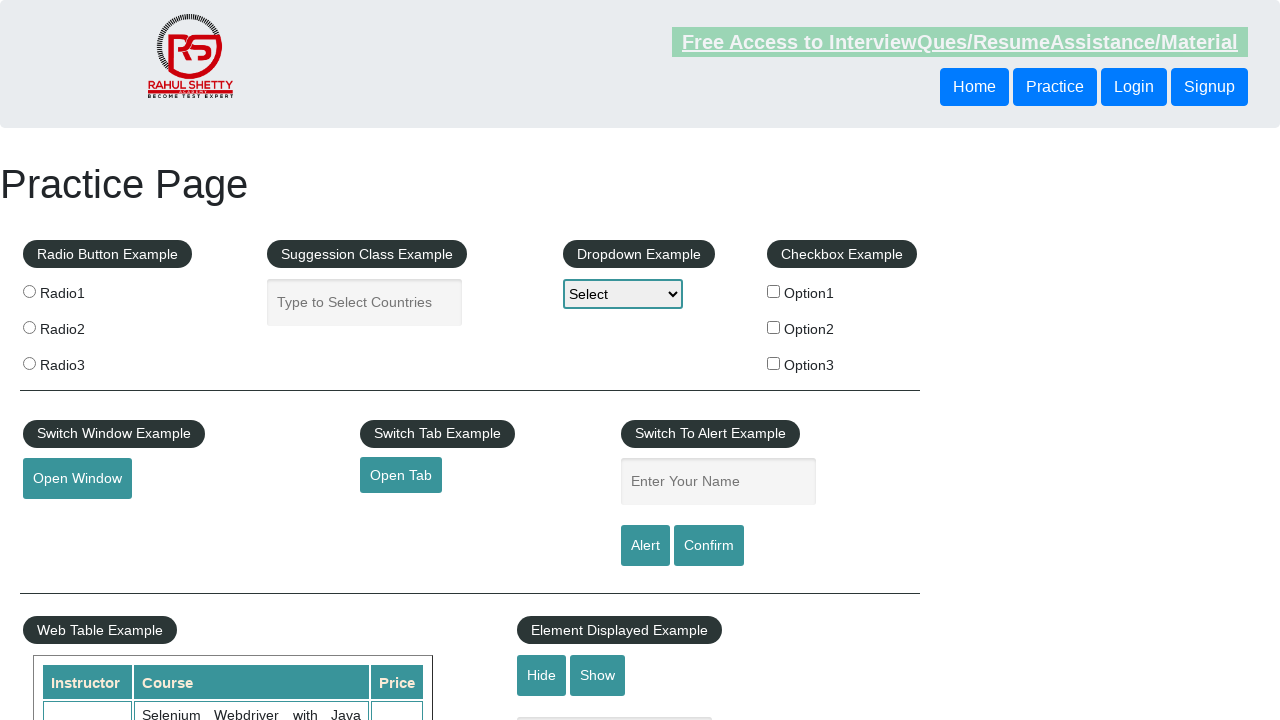

Retrieved href attribute from link: https://rahulshettyacademy.com/brokenlink
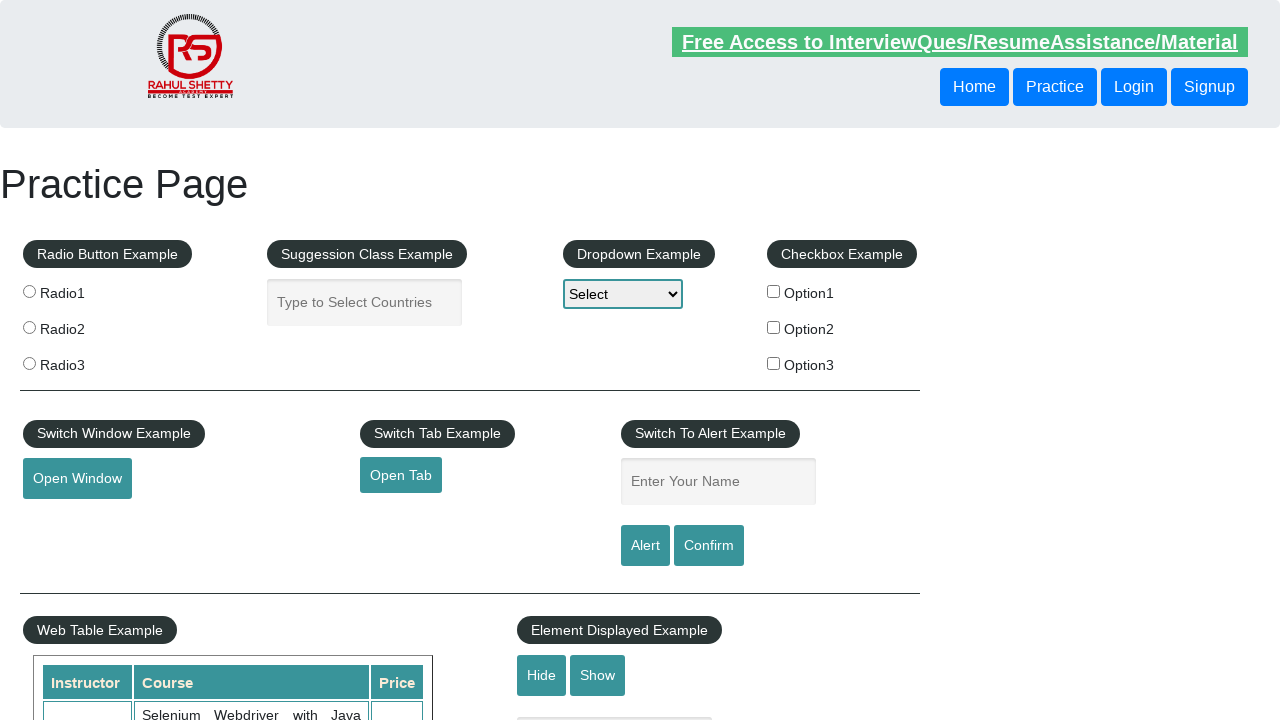

Printed valid href: https://rahulshettyacademy.com/brokenlink
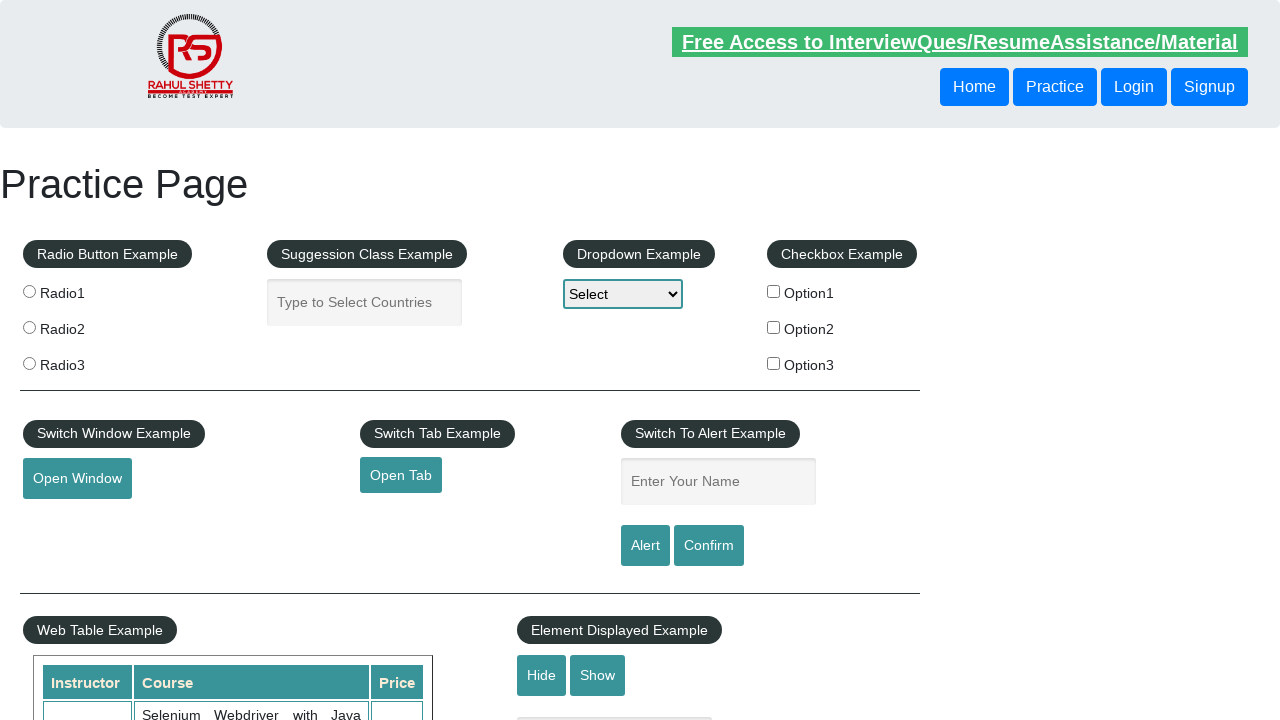

Retrieved href attribute from link: #
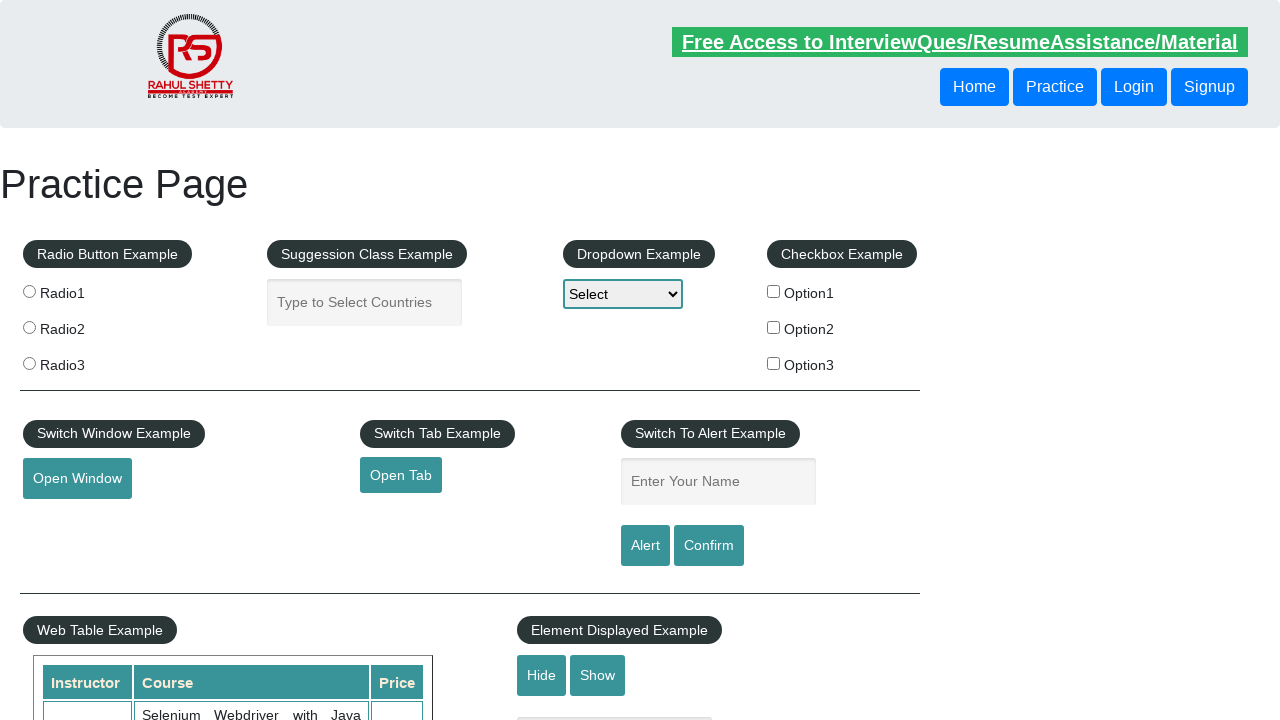

Printed valid href: #
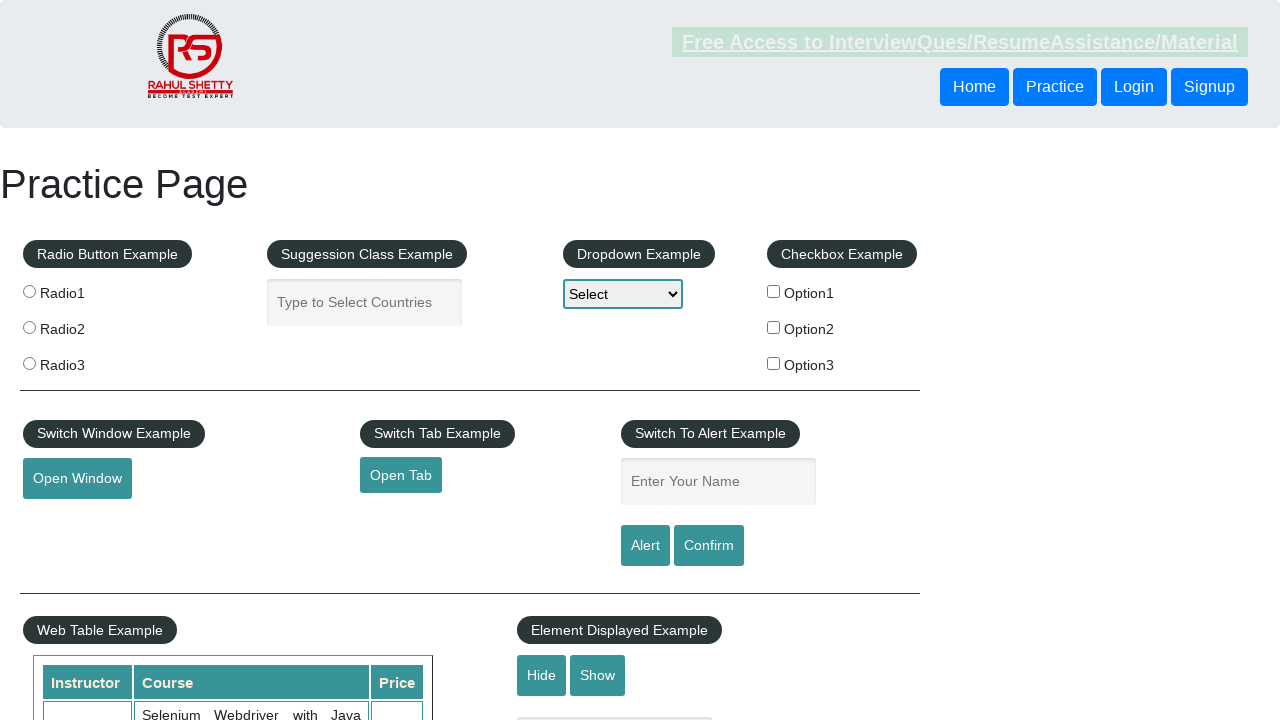

Retrieved href attribute from link: #
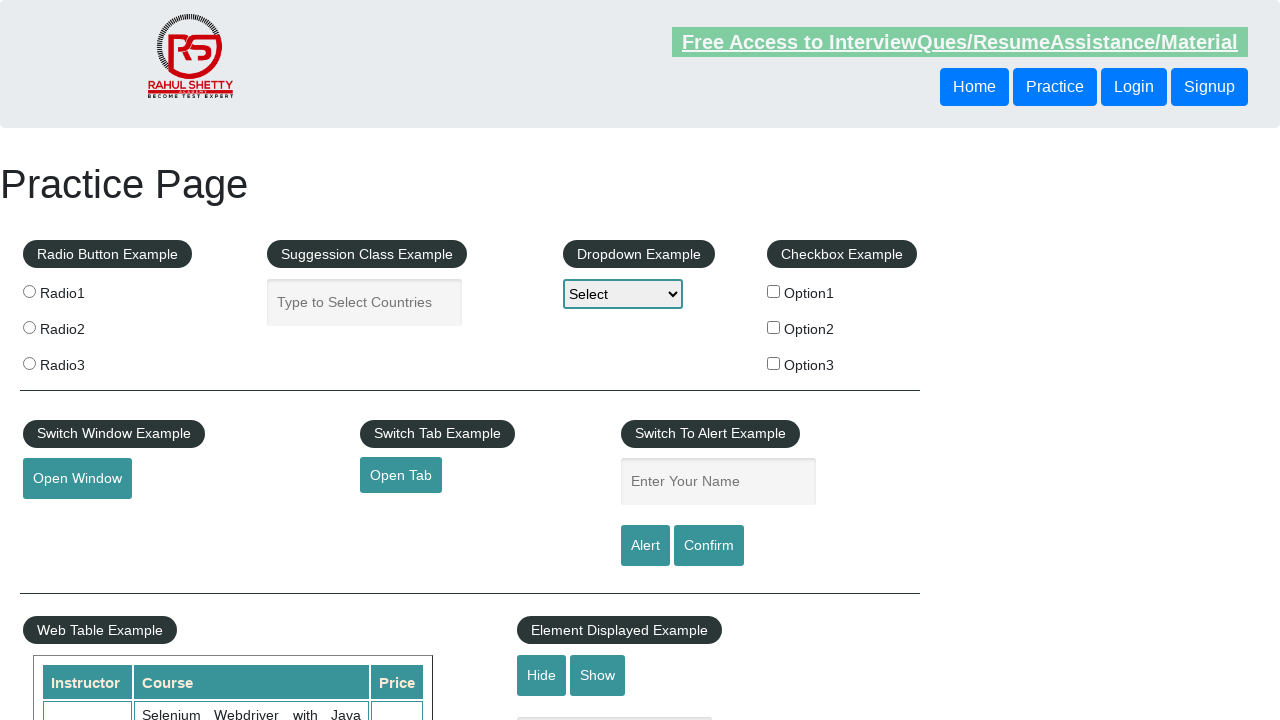

Printed valid href: #
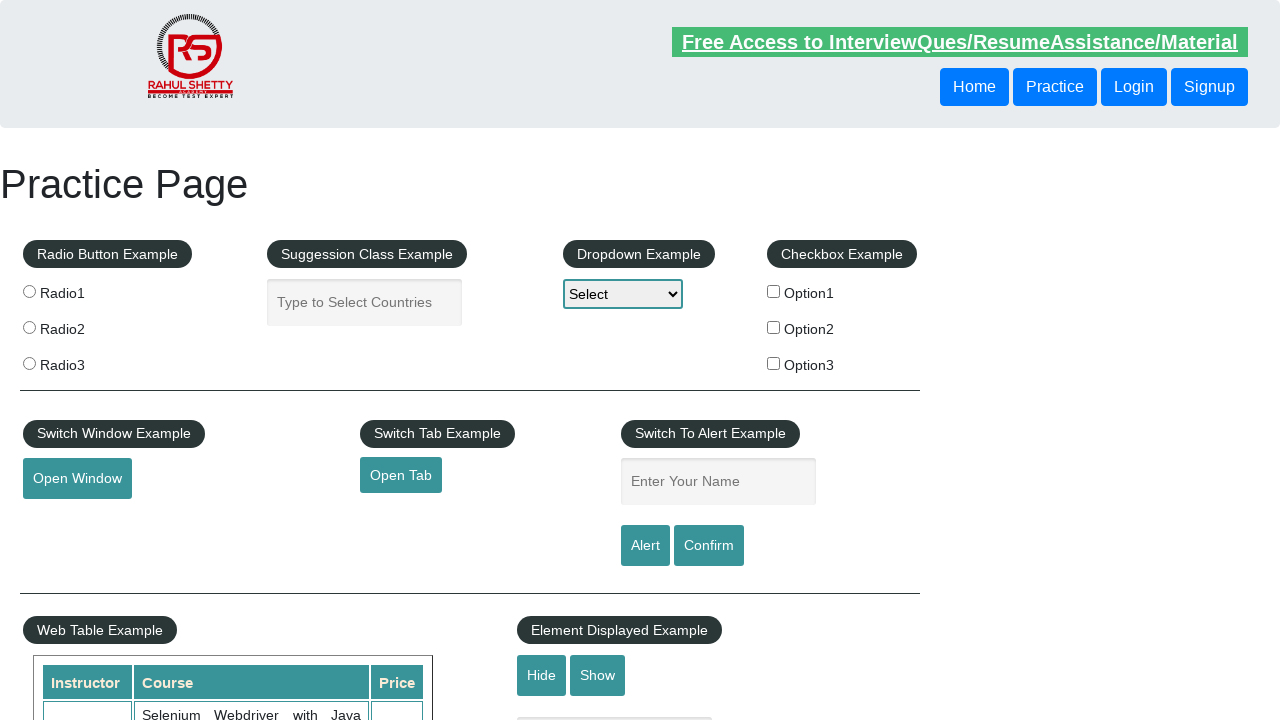

Retrieved href attribute from link: #
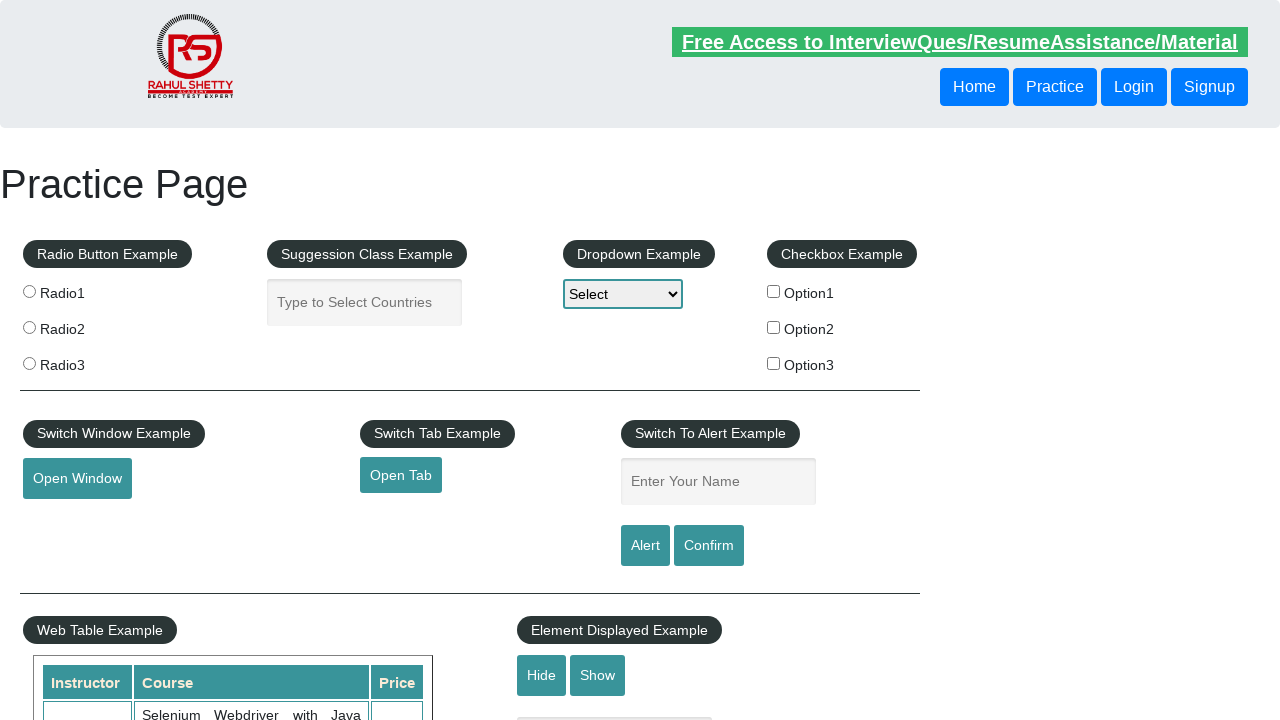

Printed valid href: #
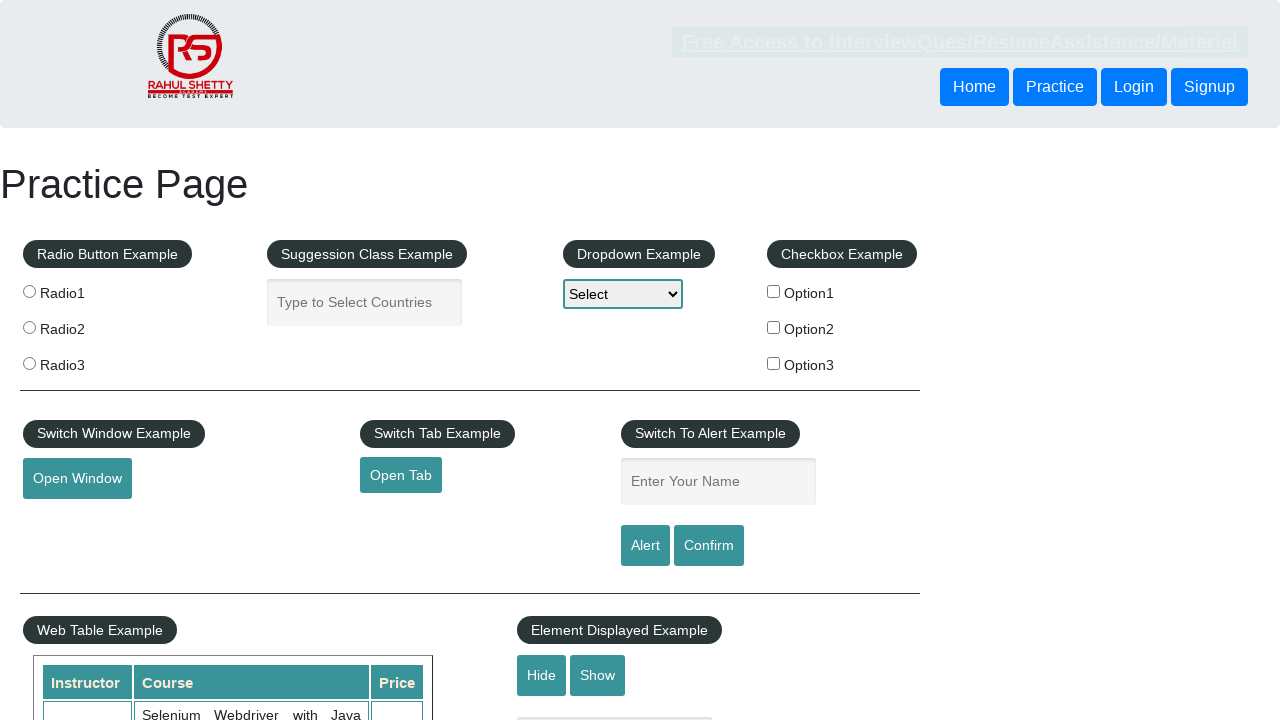

Retrieved href attribute from link: #
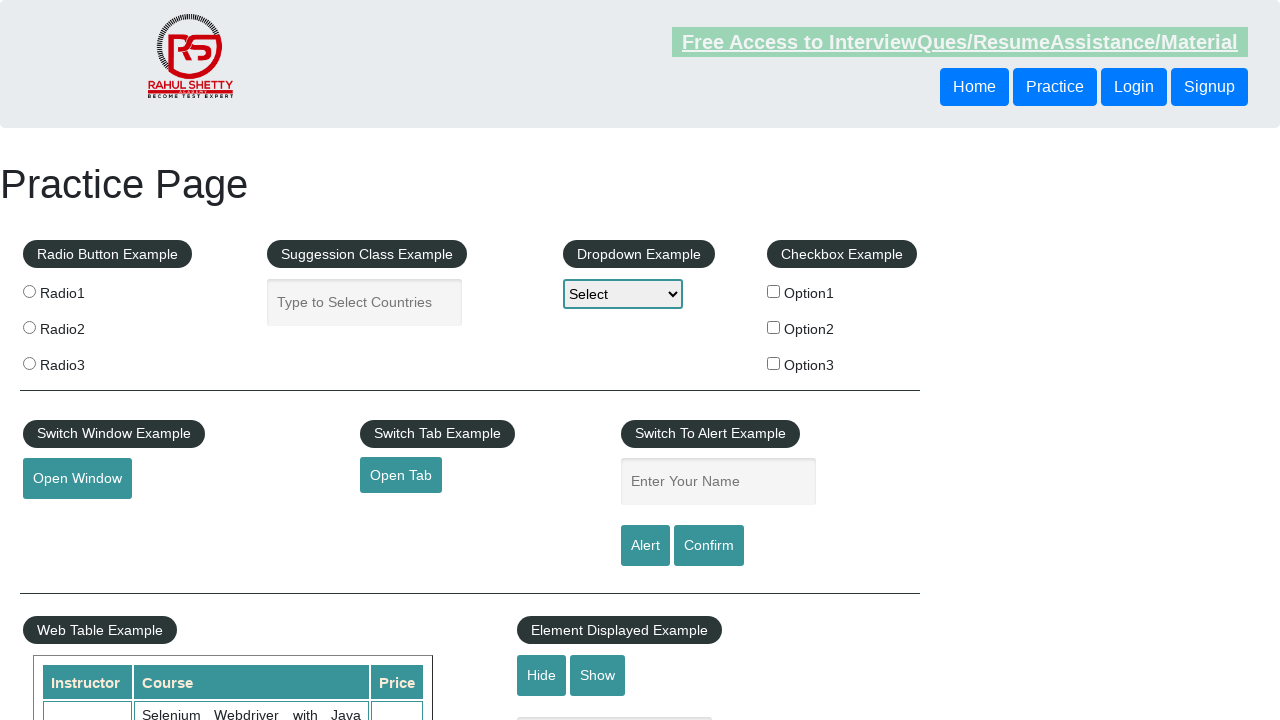

Printed valid href: #
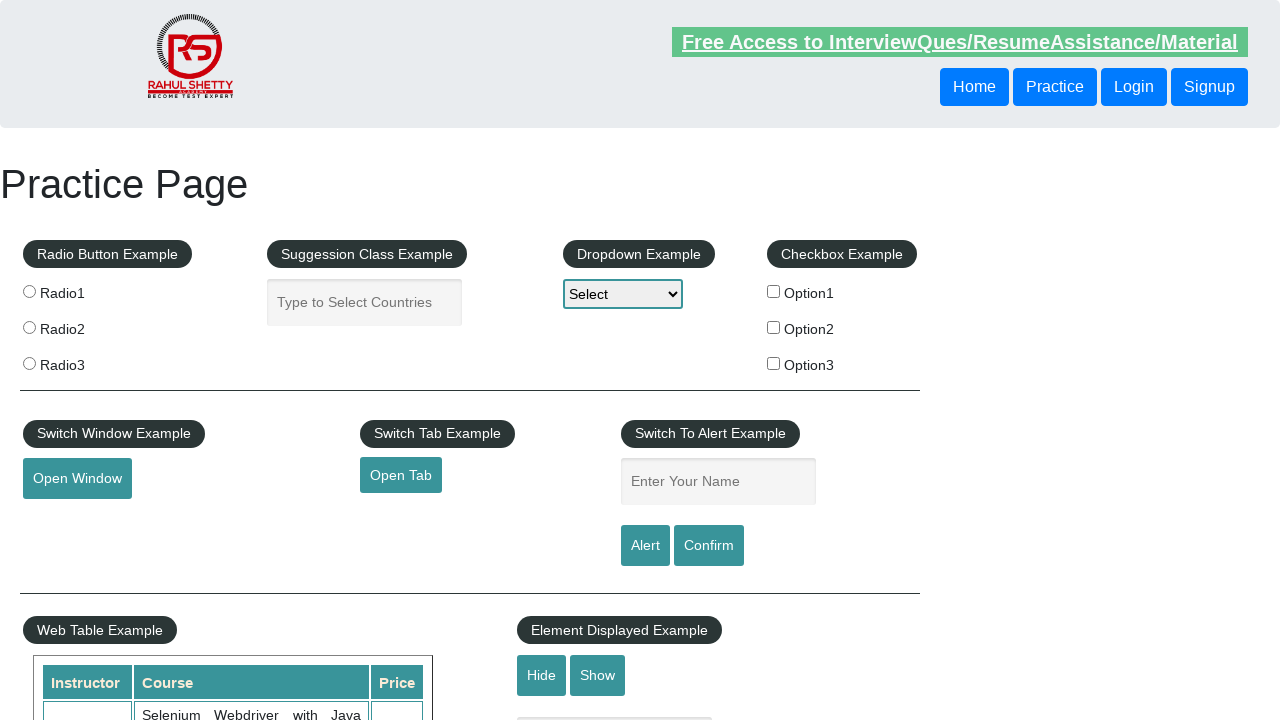

Retrieved href attribute from link: #
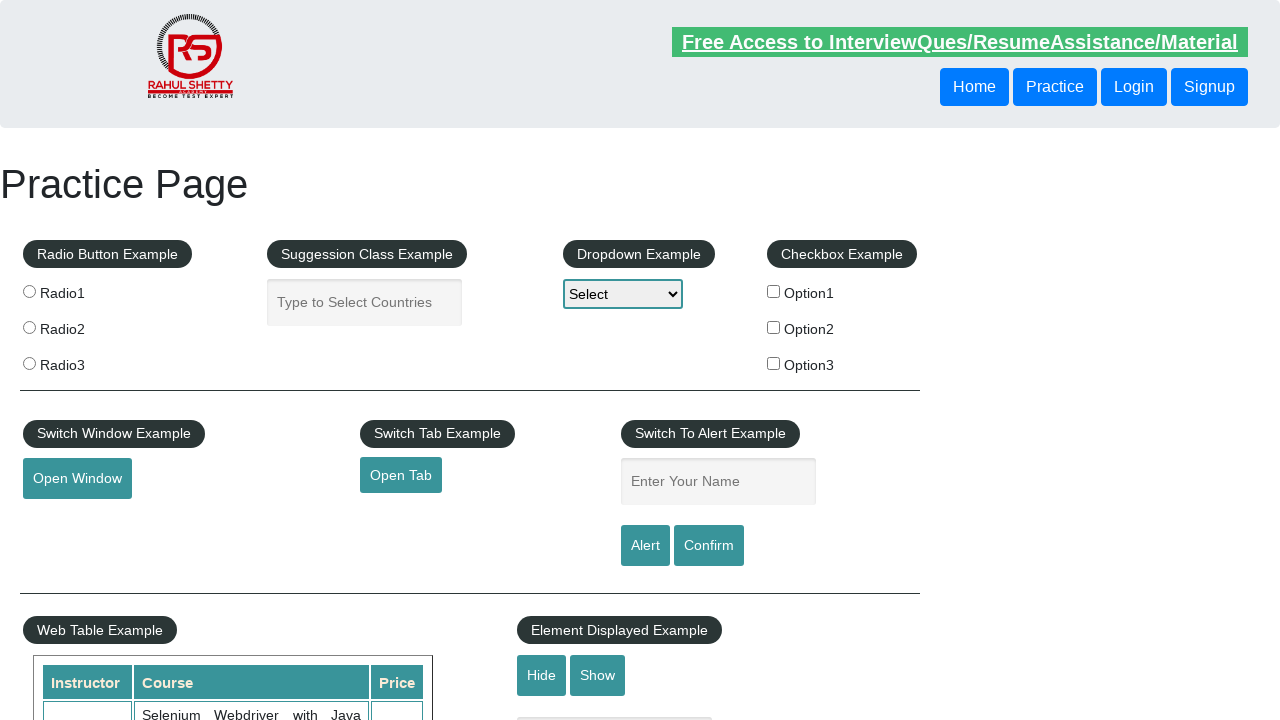

Printed valid href: #
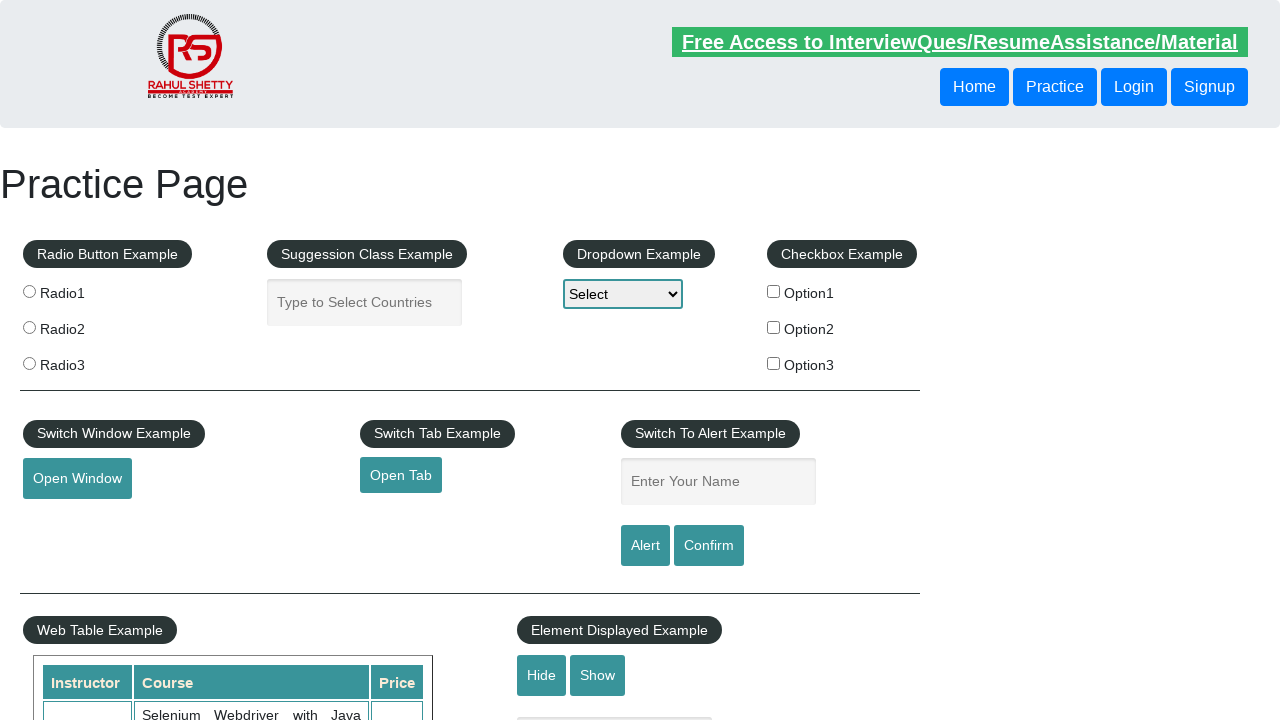

Retrieved href attribute from link: #
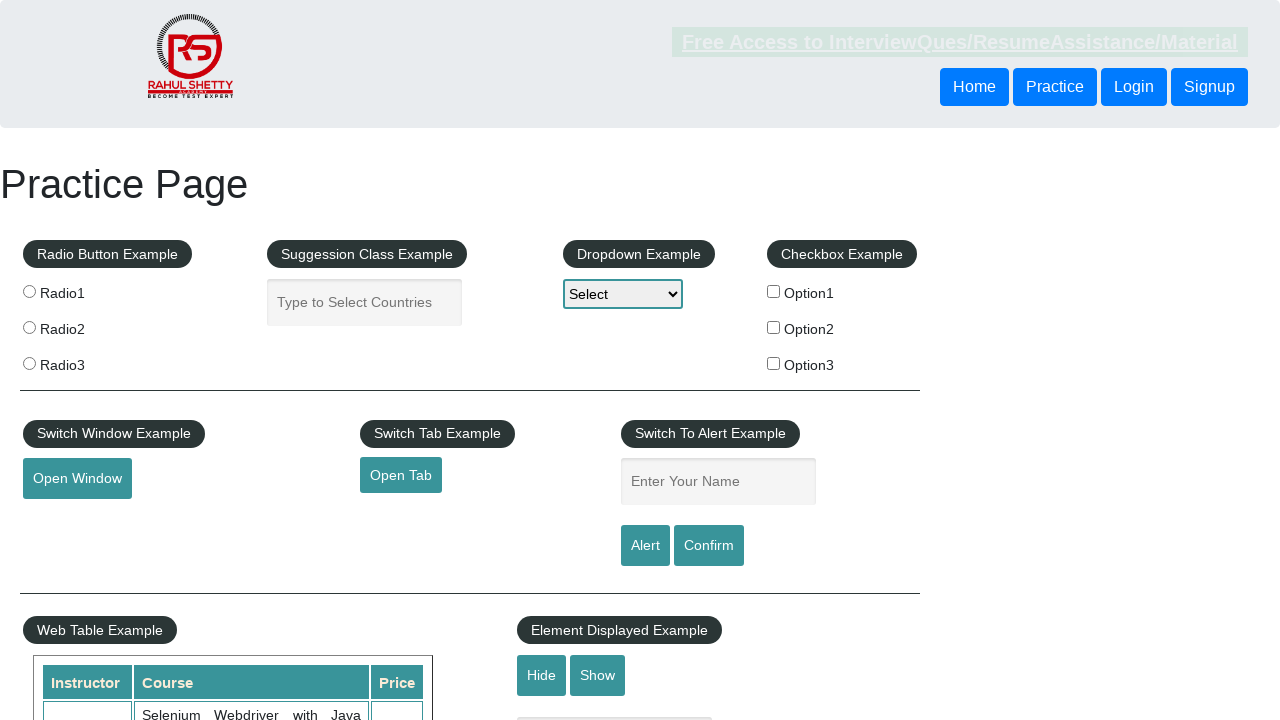

Printed valid href: #
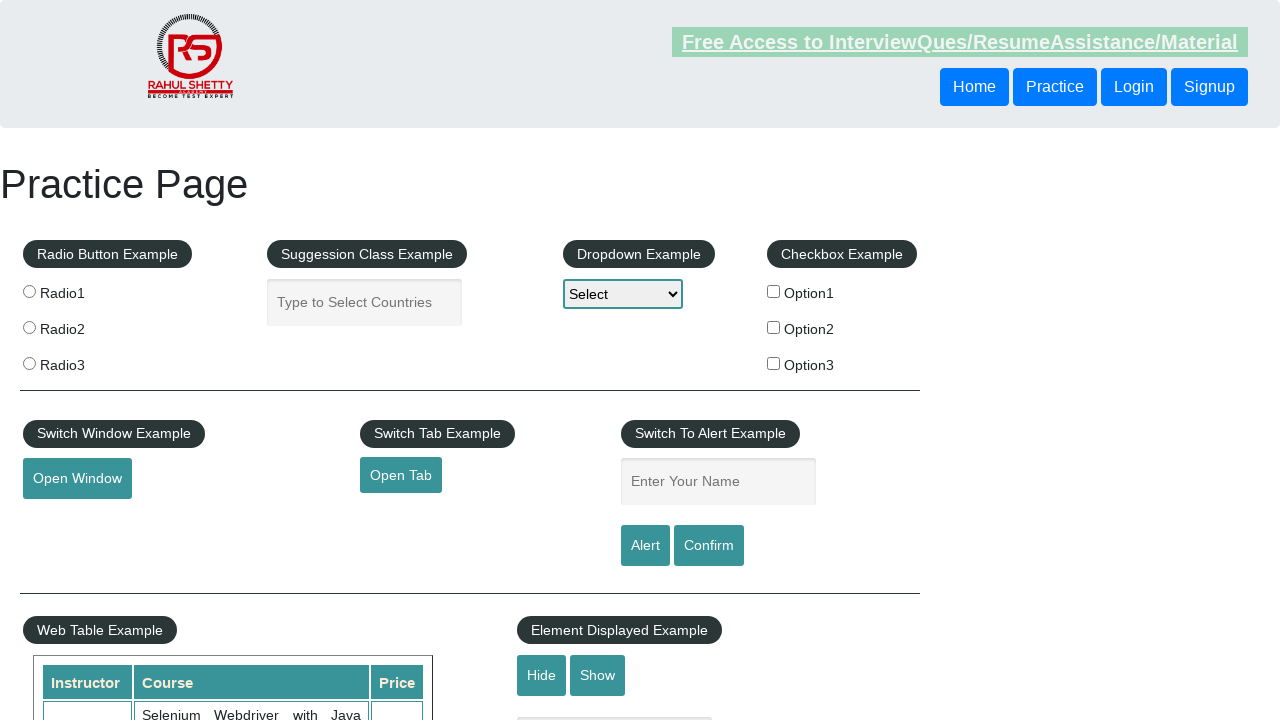

Retrieved href attribute from link: #
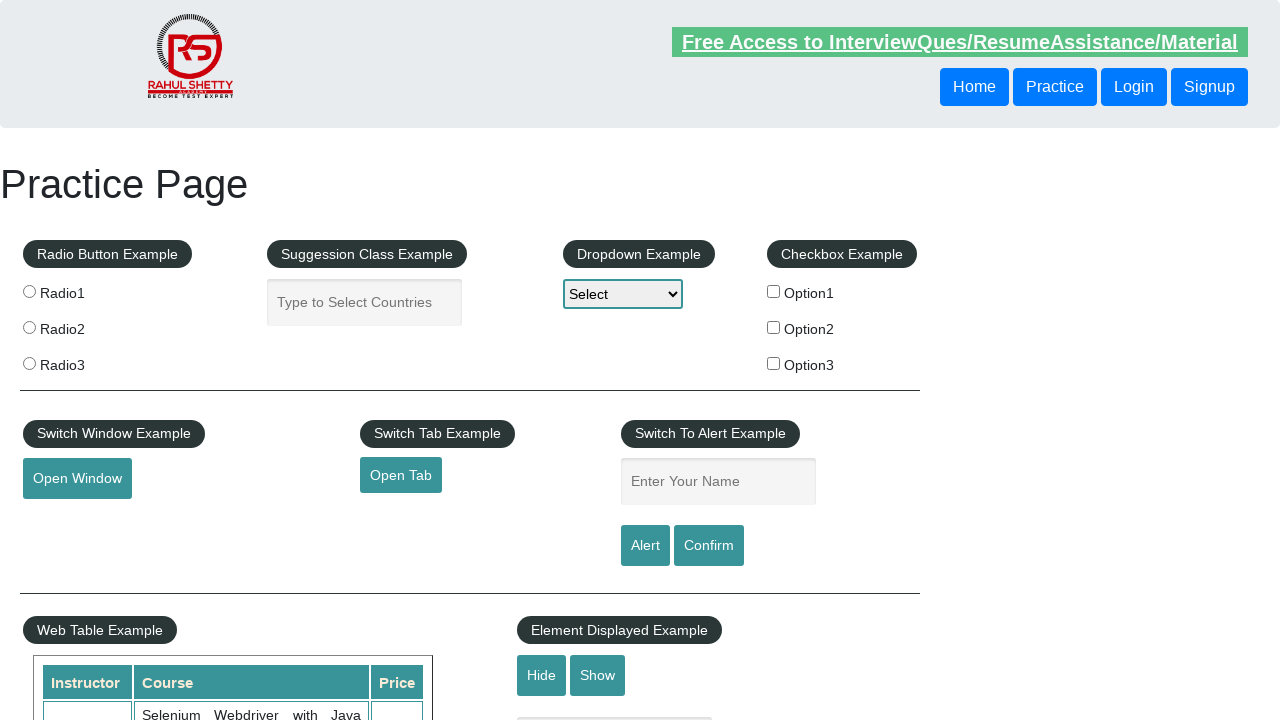

Printed valid href: #
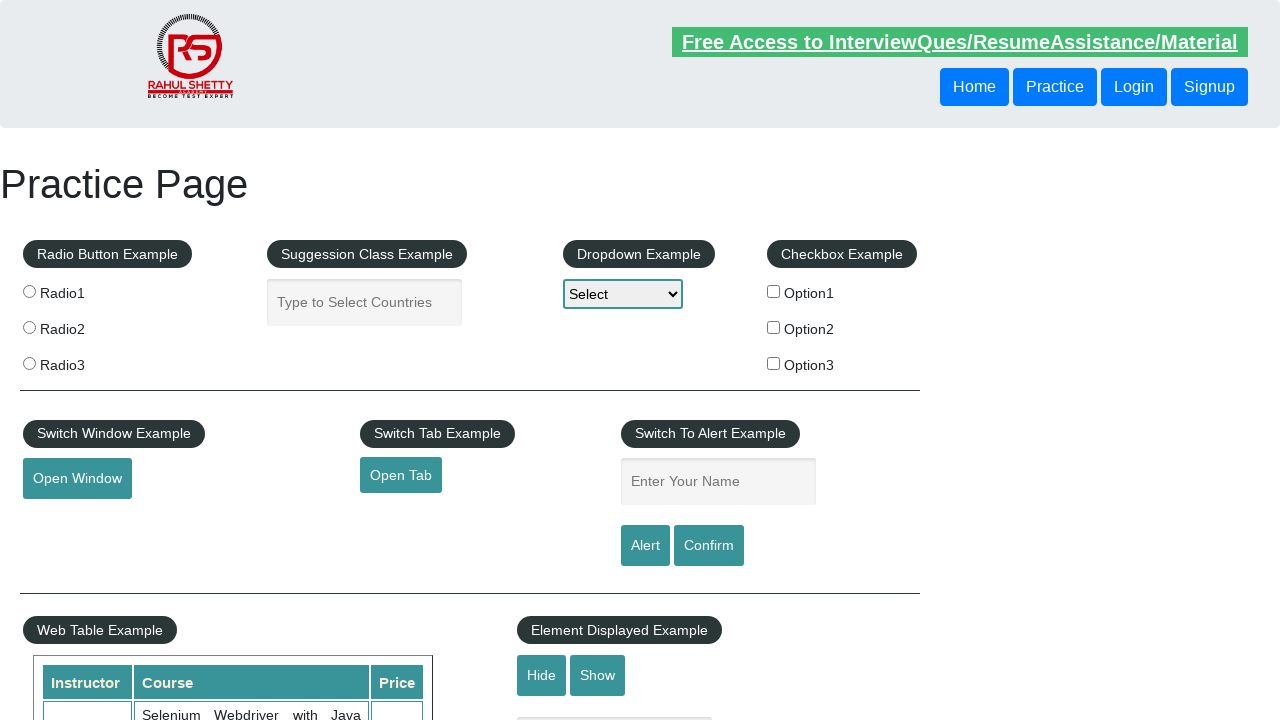

Retrieved href attribute from link: #
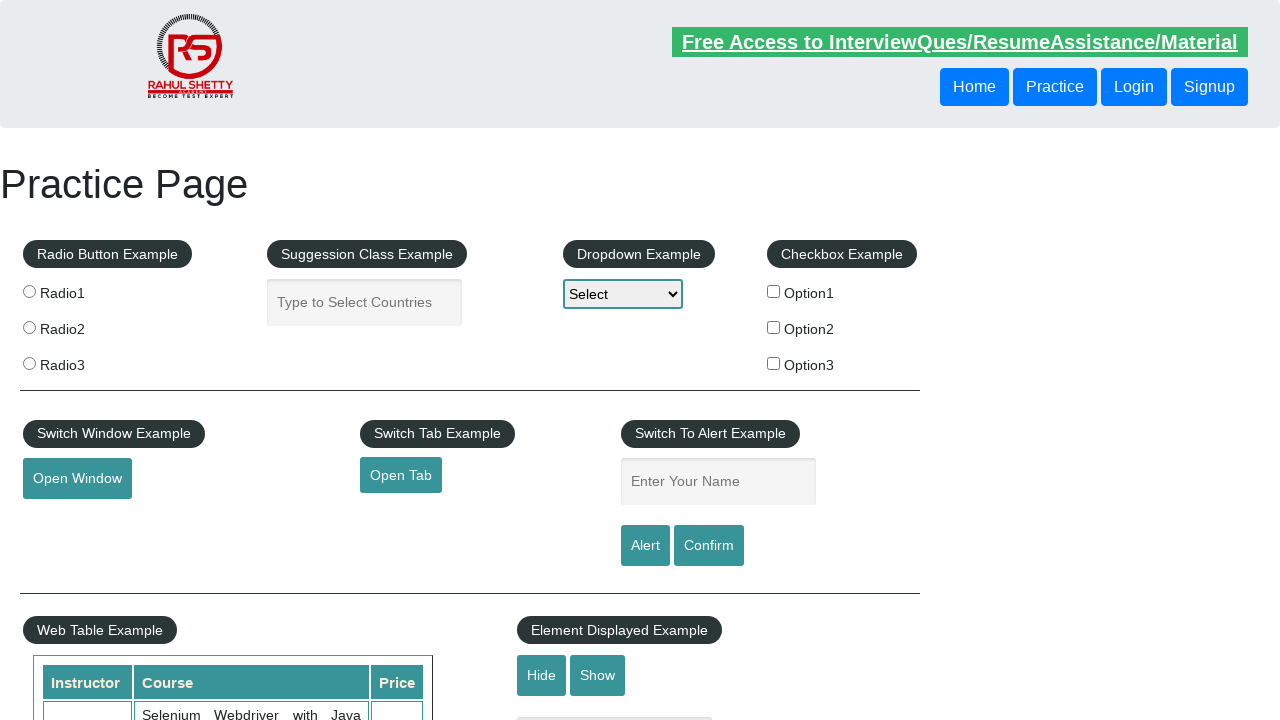

Printed valid href: #
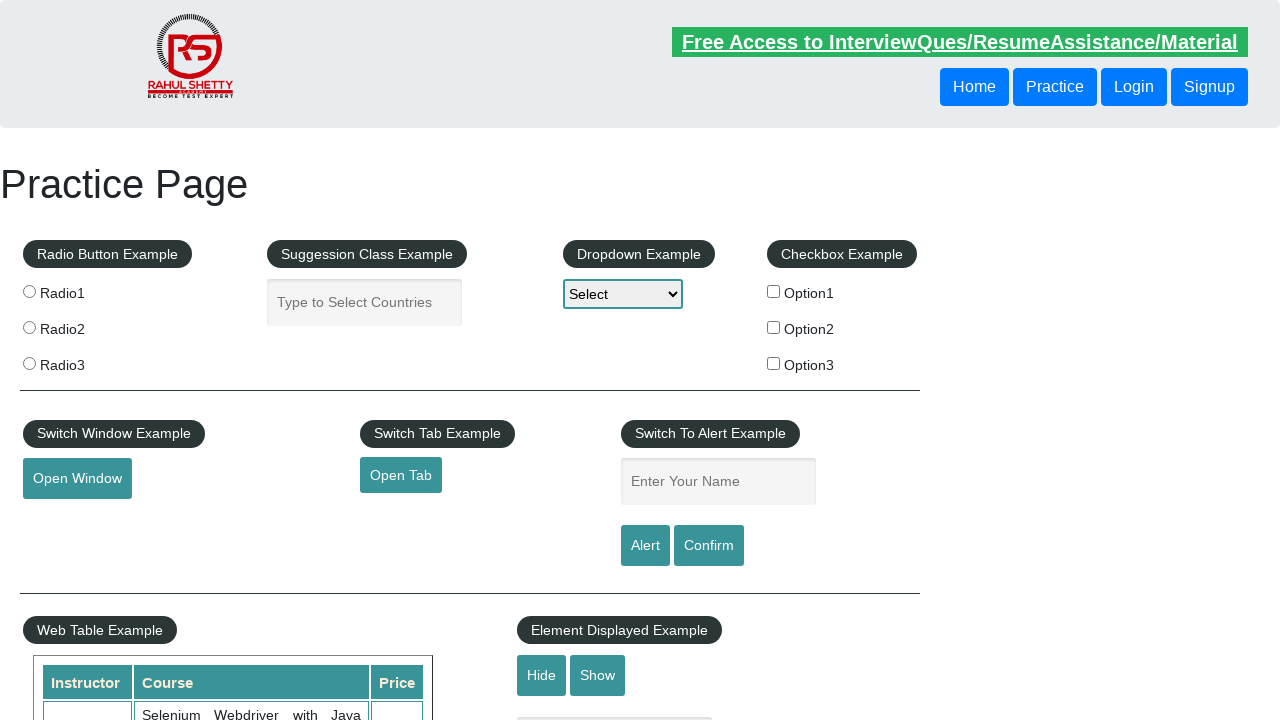

Retrieved href attribute from link: #
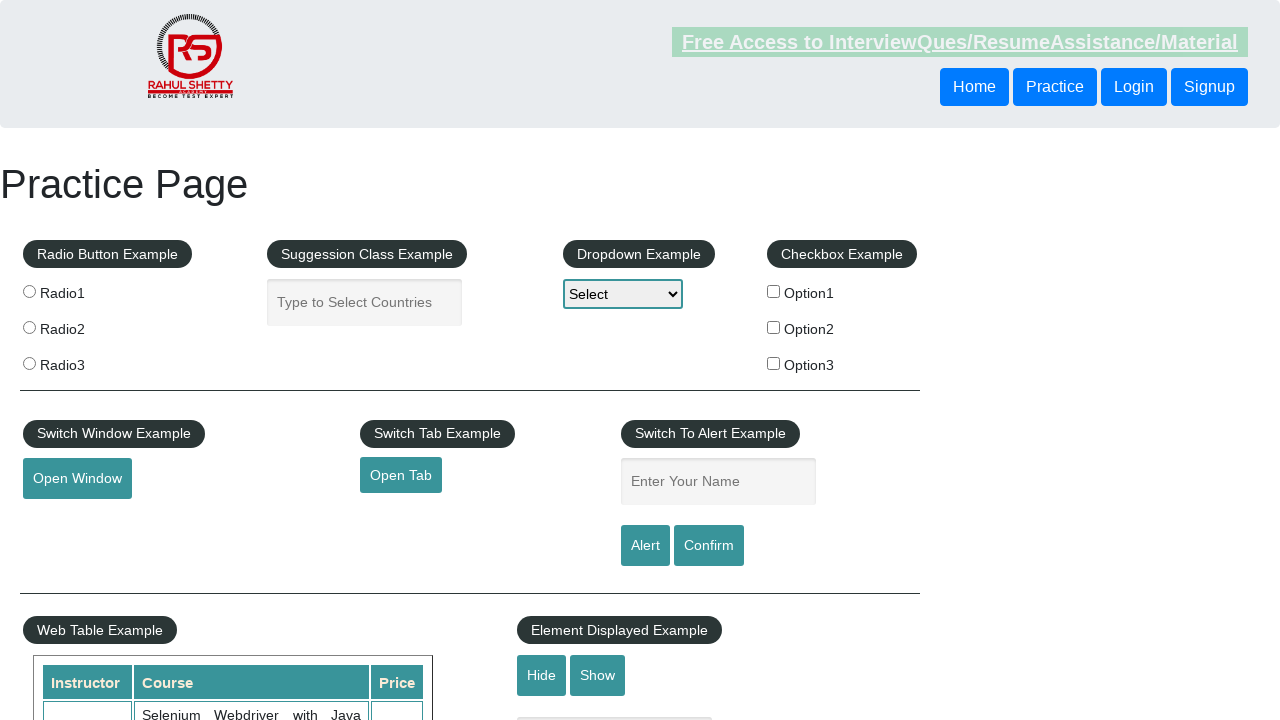

Printed valid href: #
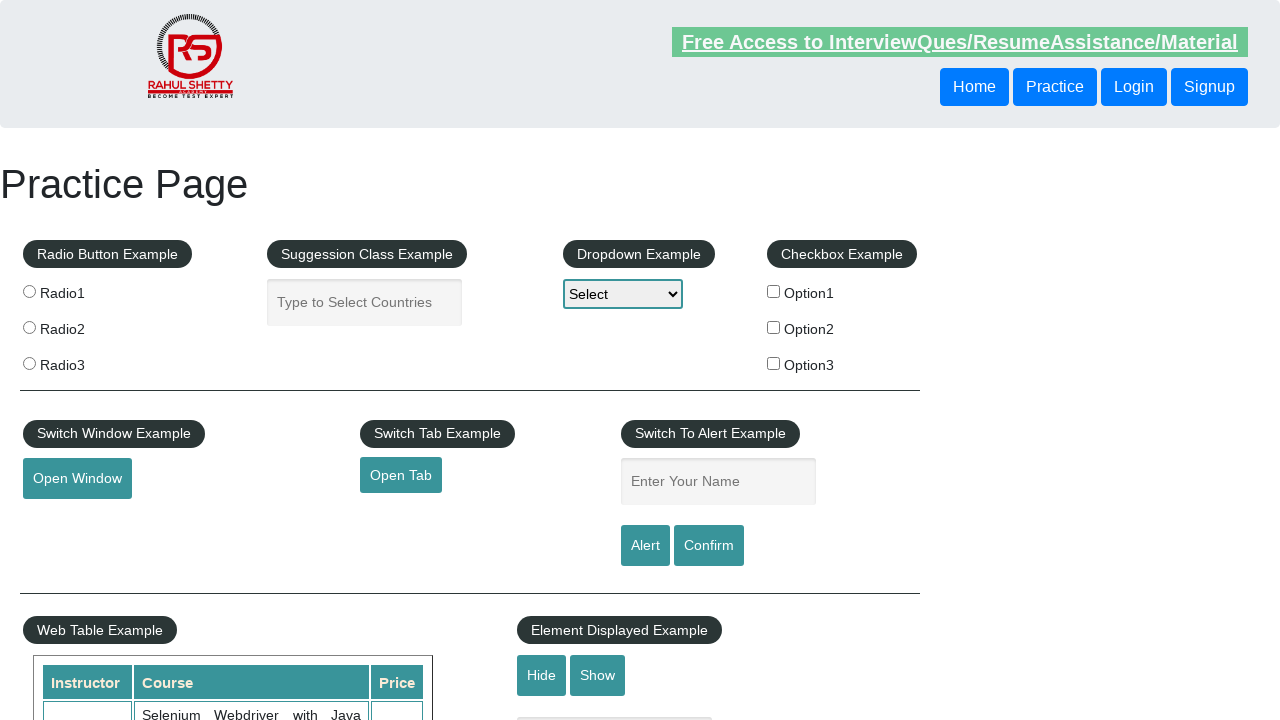

Retrieved href attribute from link: #
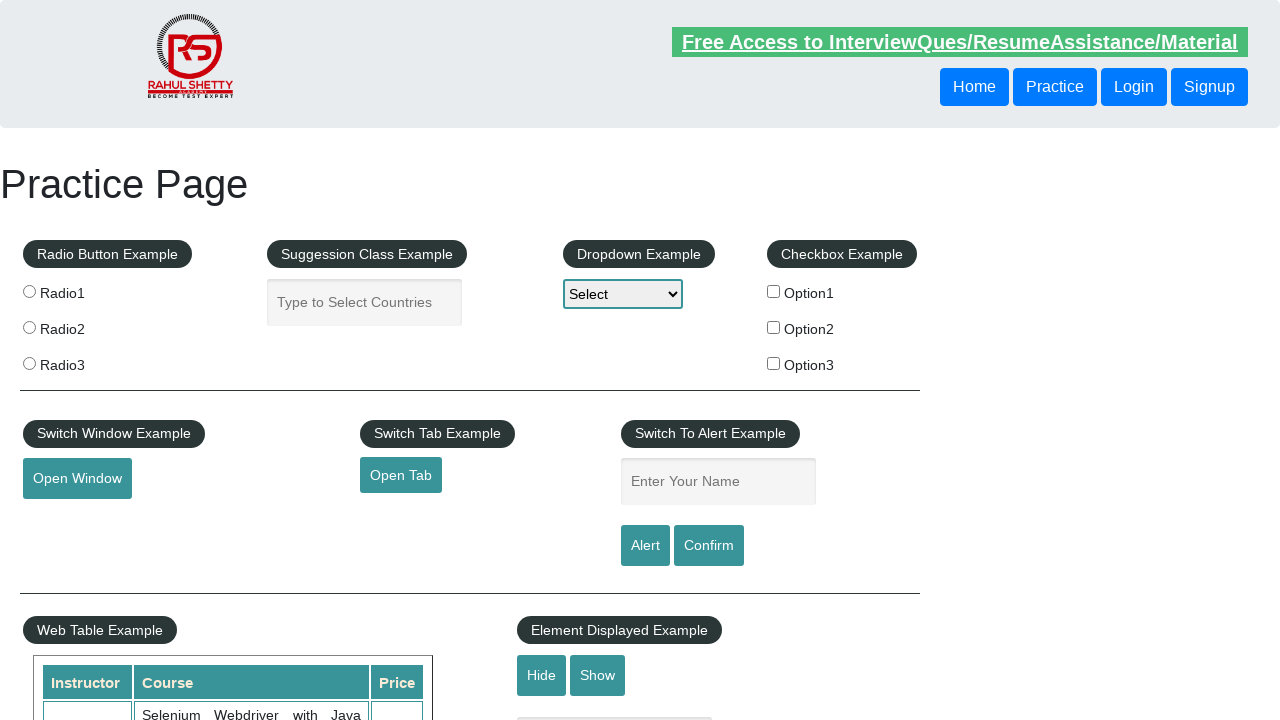

Printed valid href: #
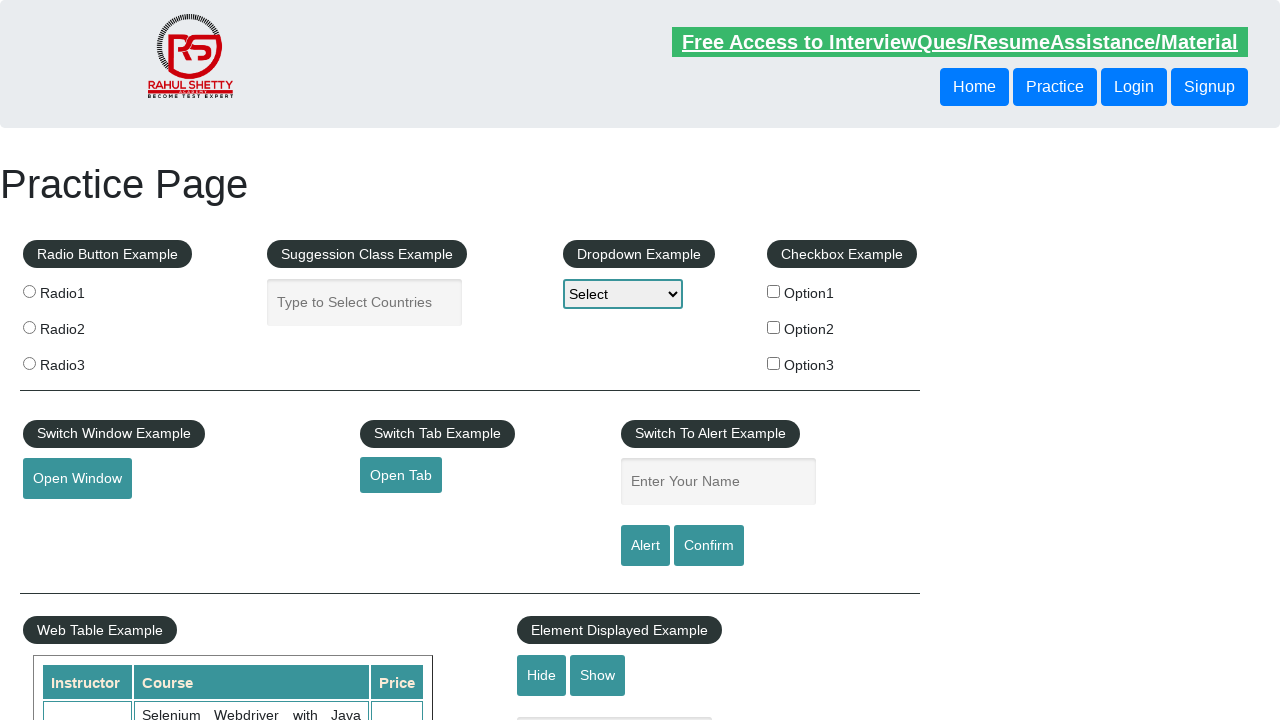

Retrieved href attribute from link: #
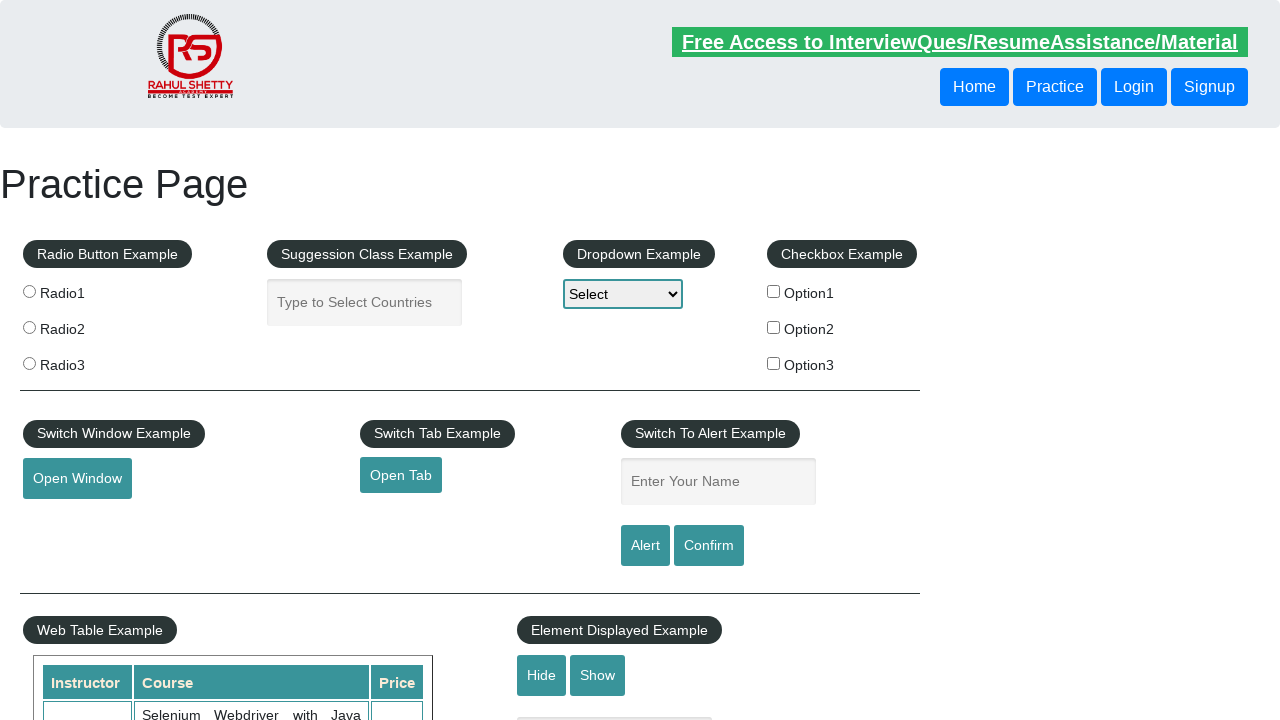

Printed valid href: #
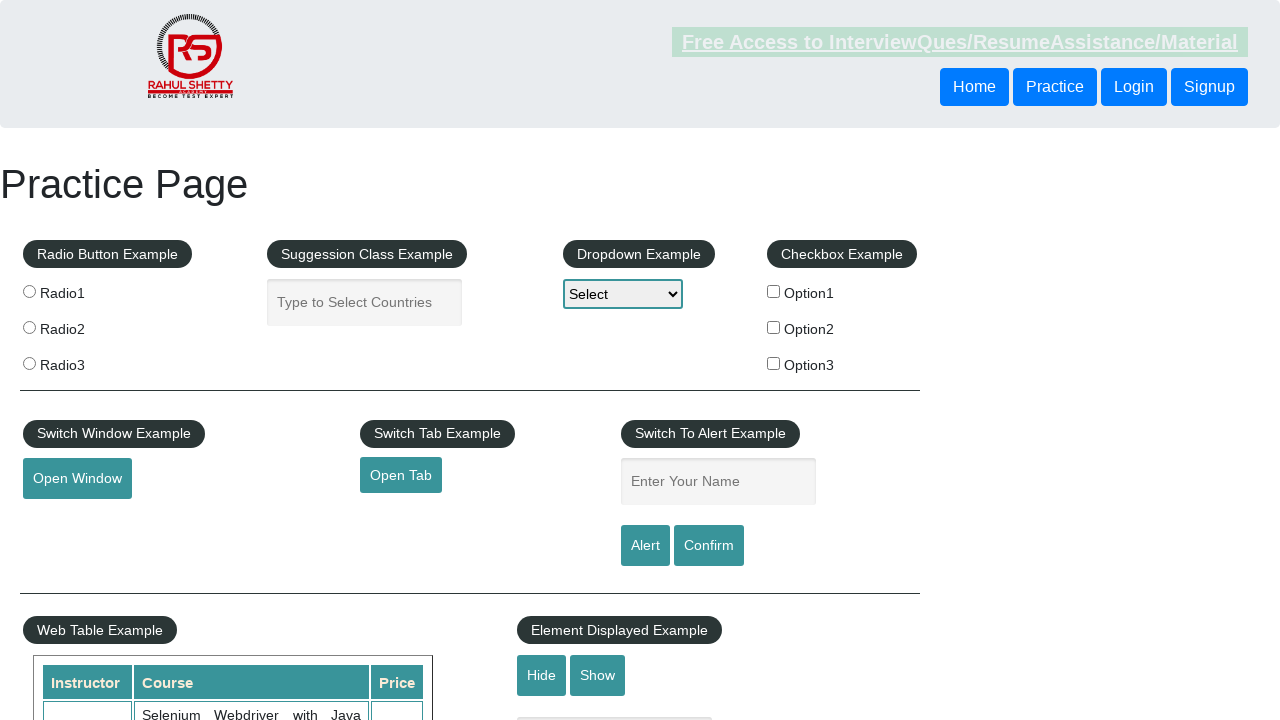

Retrieved href attribute from link: #
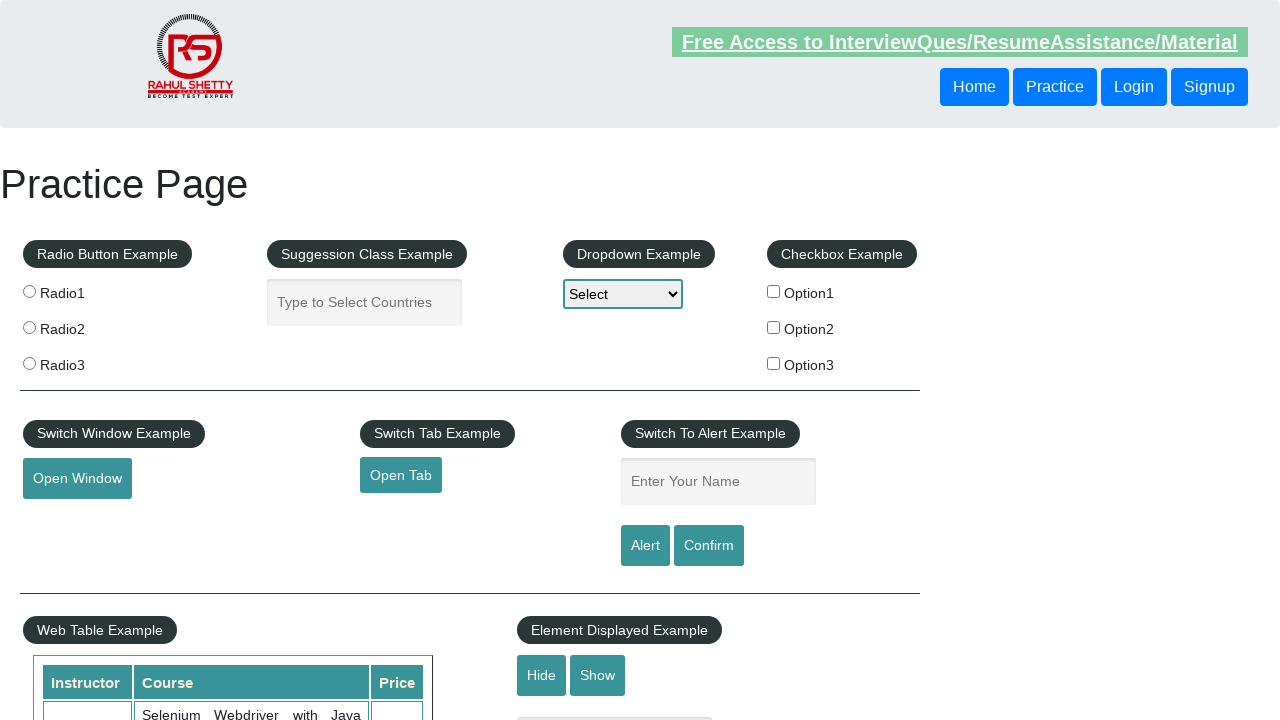

Printed valid href: #
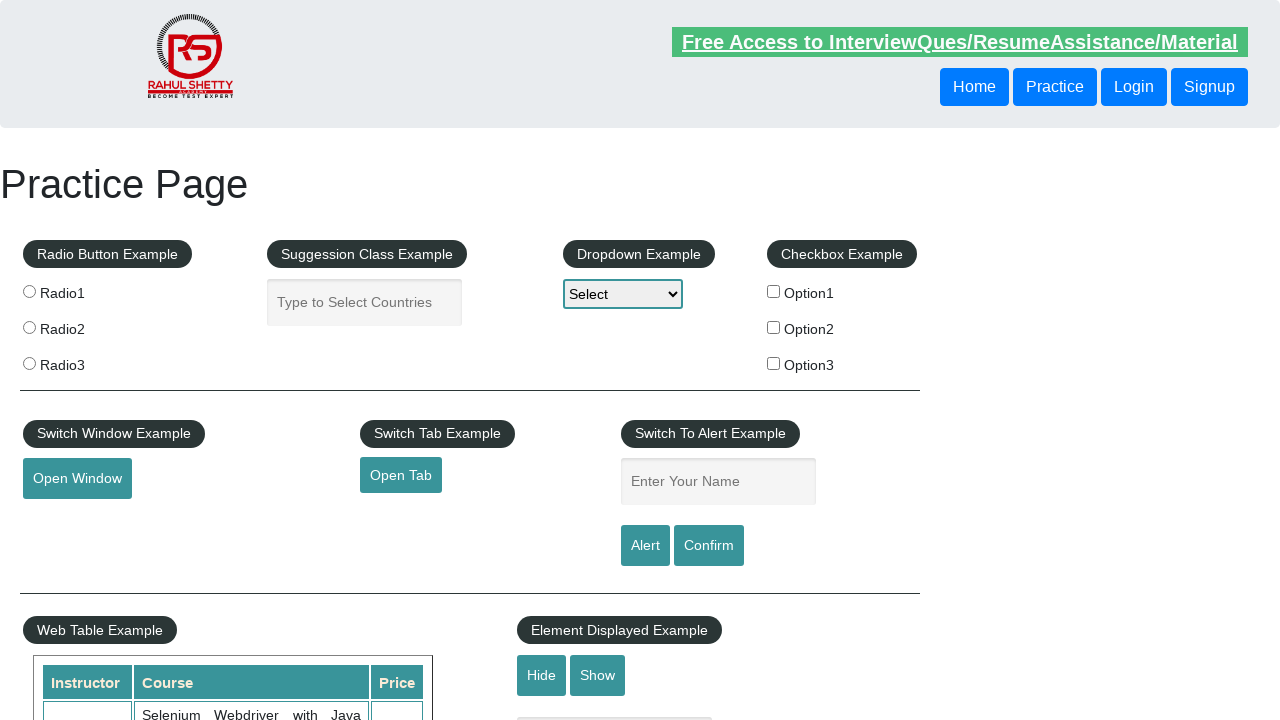

Retrieved href attribute from link: #
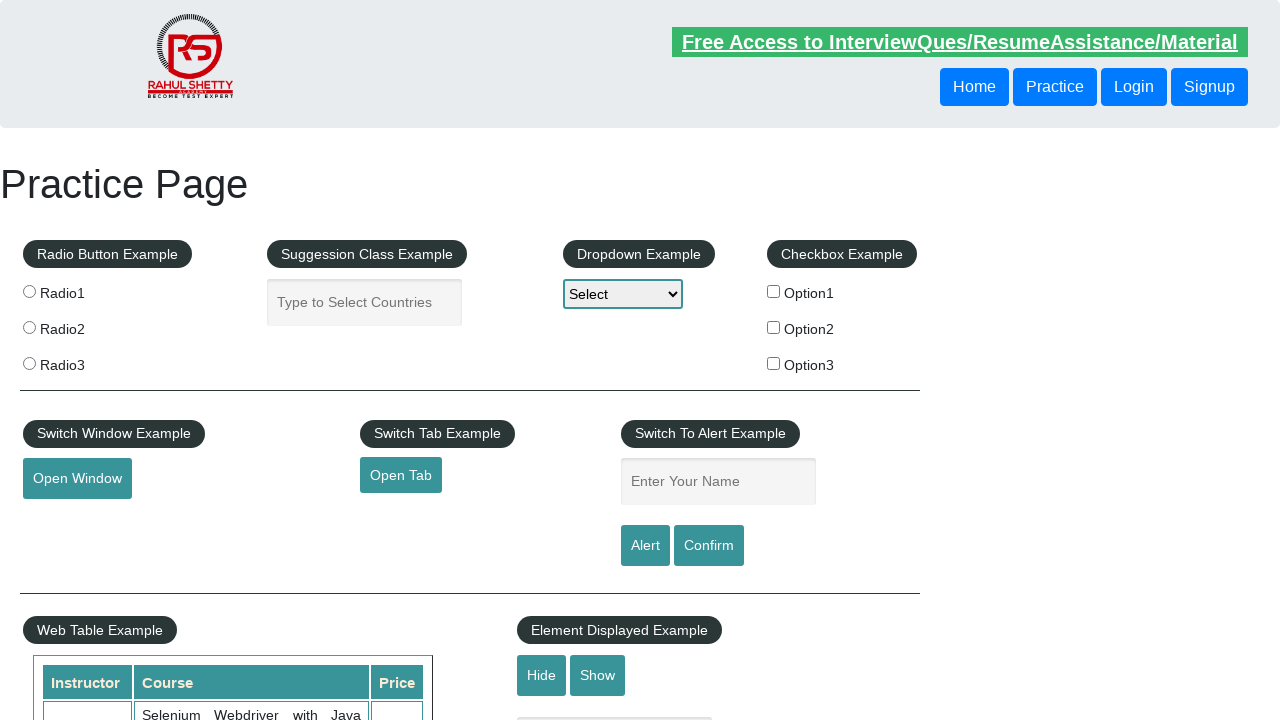

Printed valid href: #
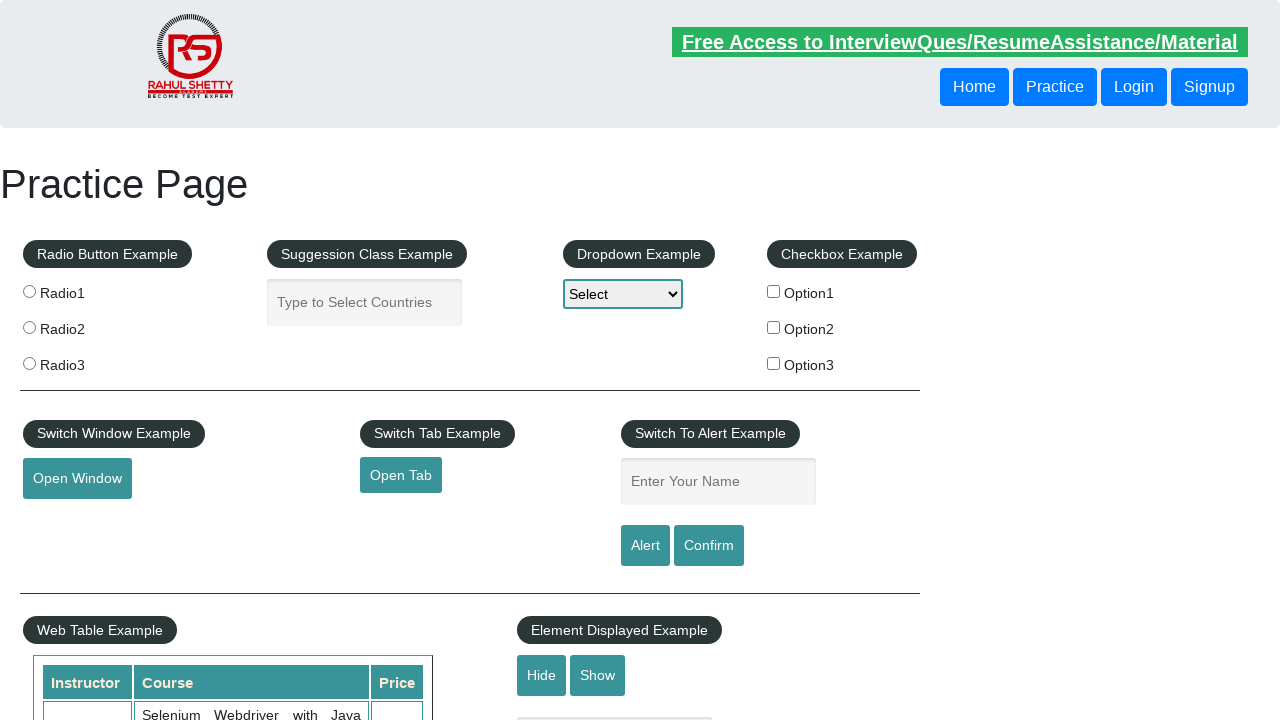

Retrieved href attribute from link: http://www.medianhconsulting.com
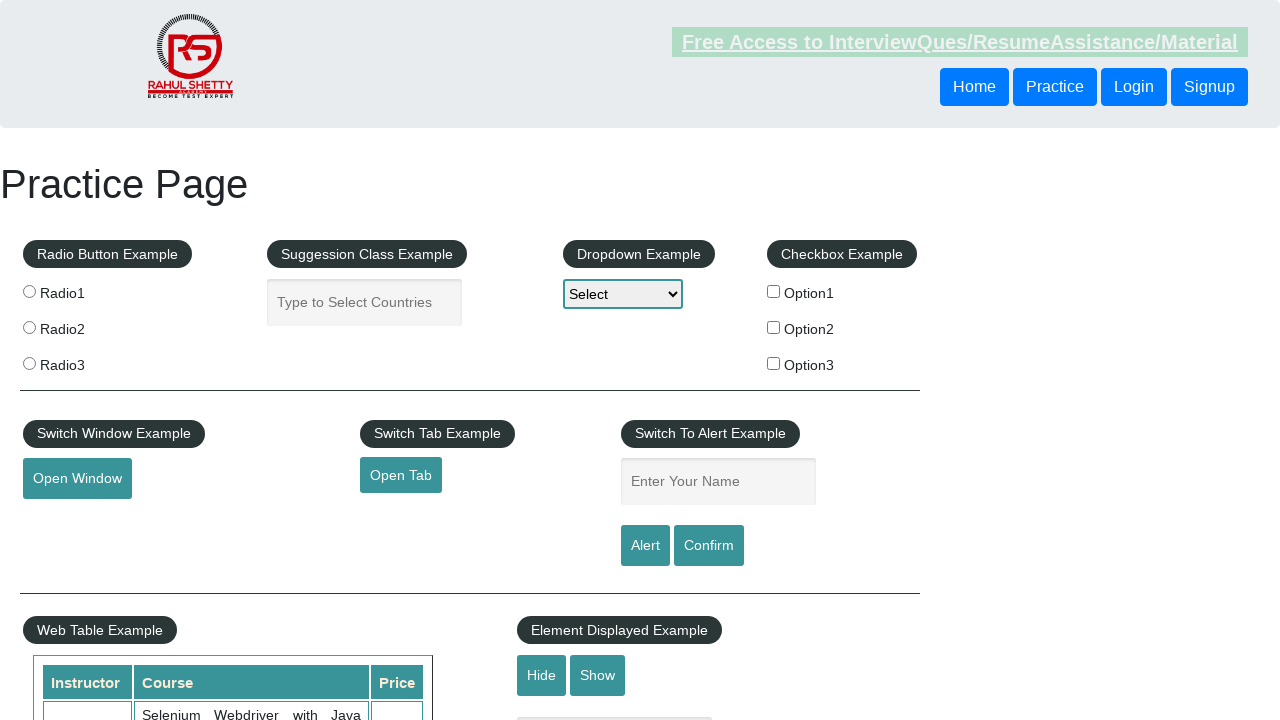

Printed valid href: http://www.medianhconsulting.com
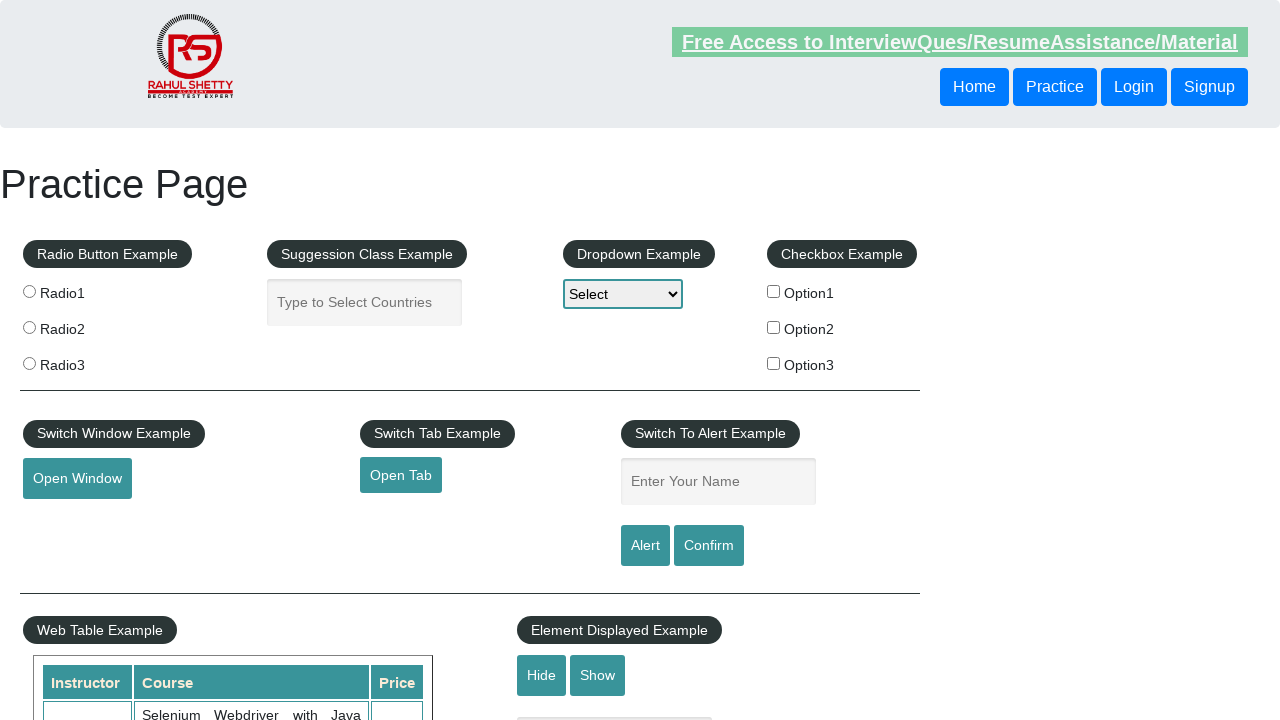

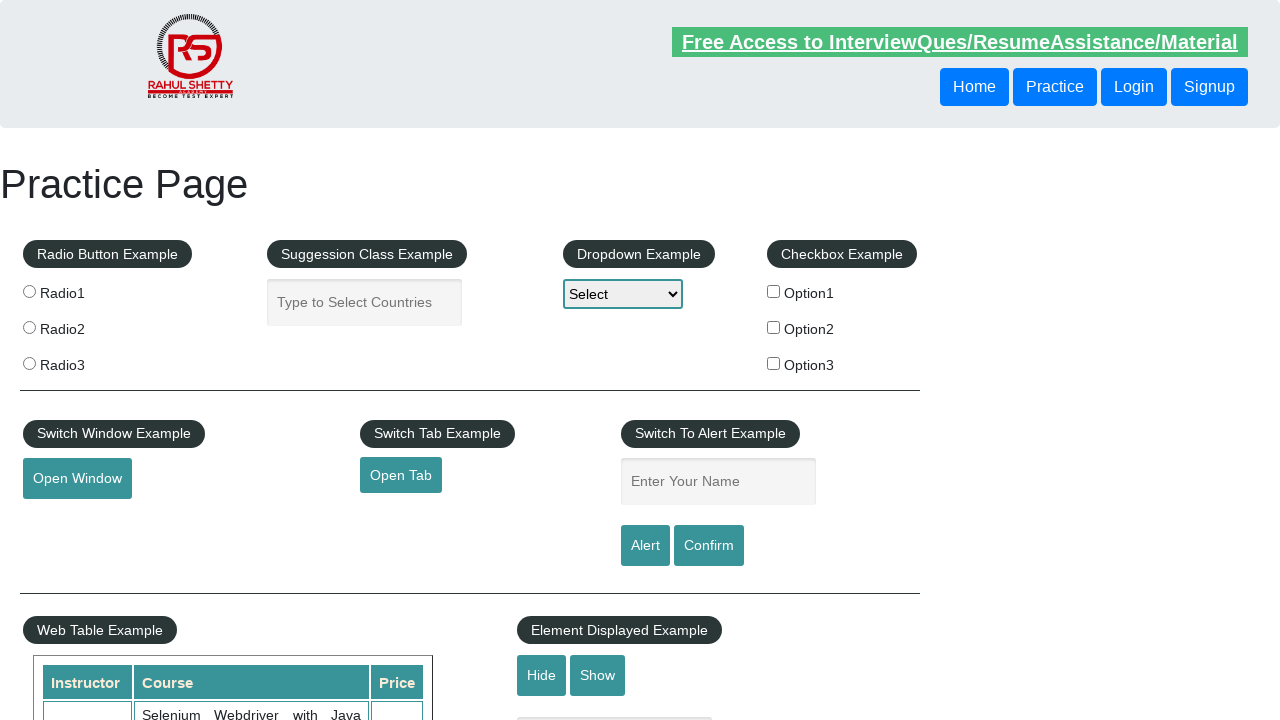